Opens a YouTube video, attempts to play it, like it, and subscribe to the channel

Starting URL: https://www.youtube.com/watch?v=dQw4w9WgXcQ

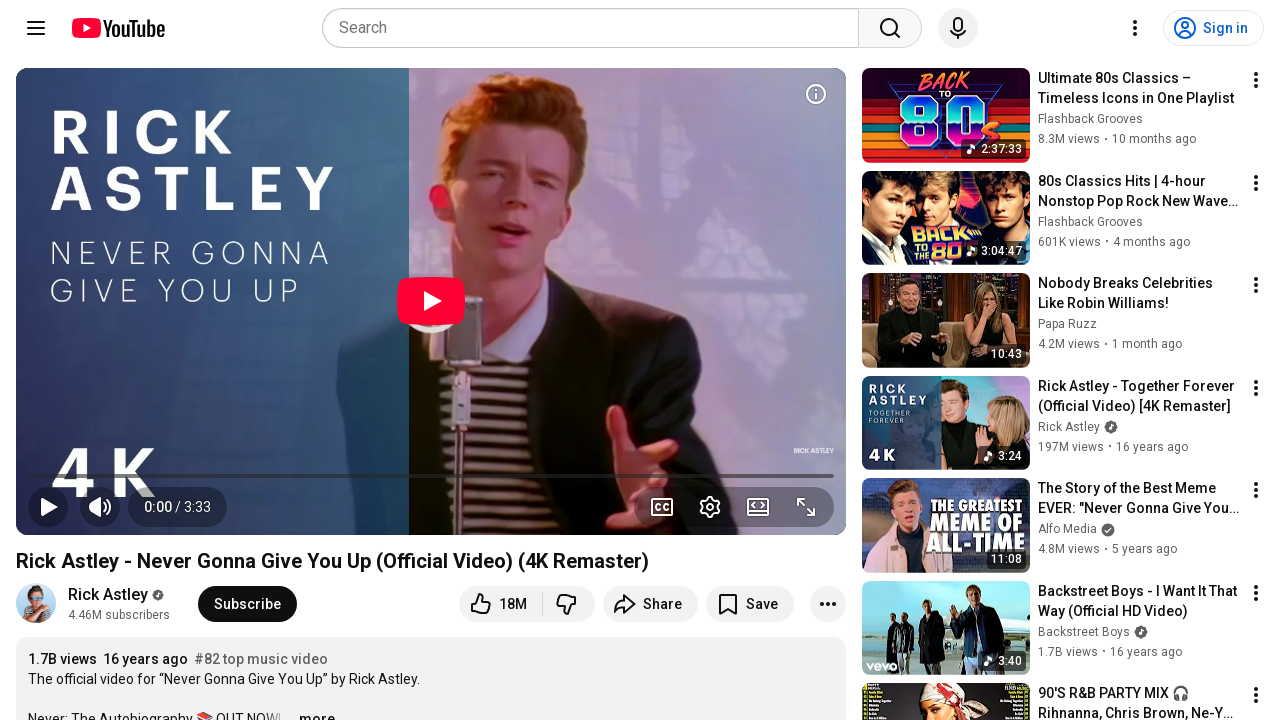

Located play button on YouTube video
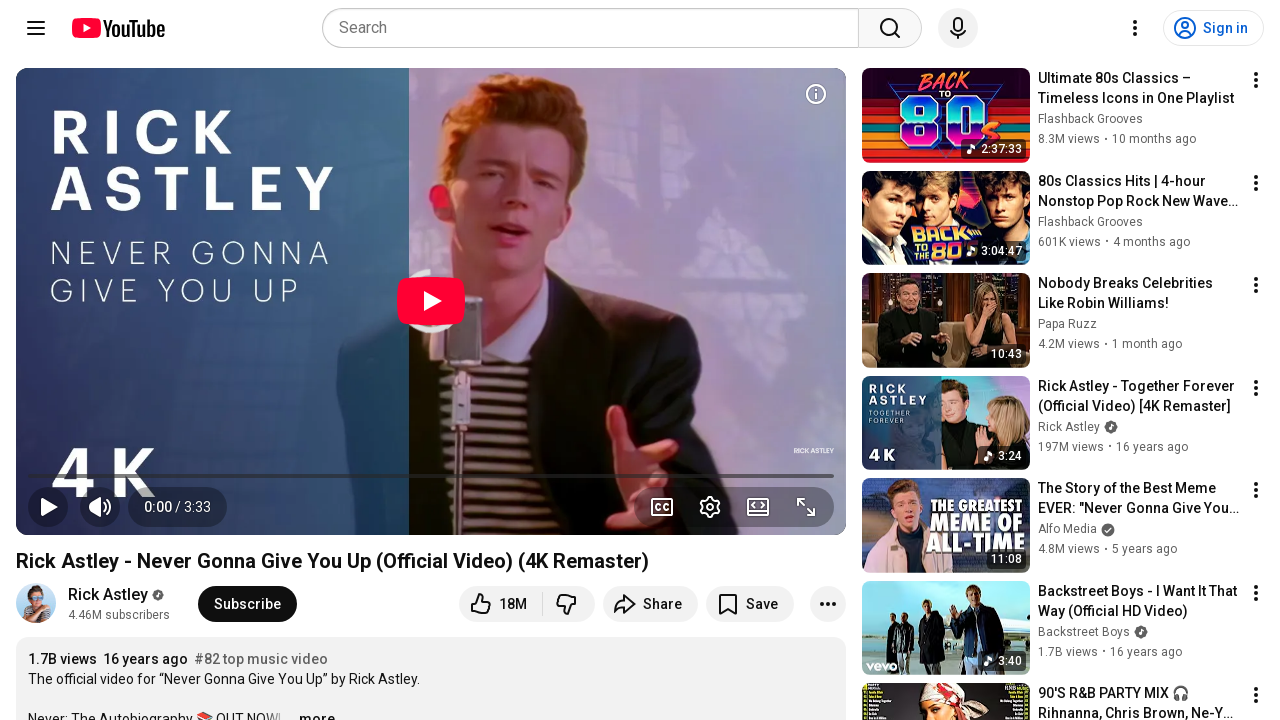

Retrieved play button title attribute
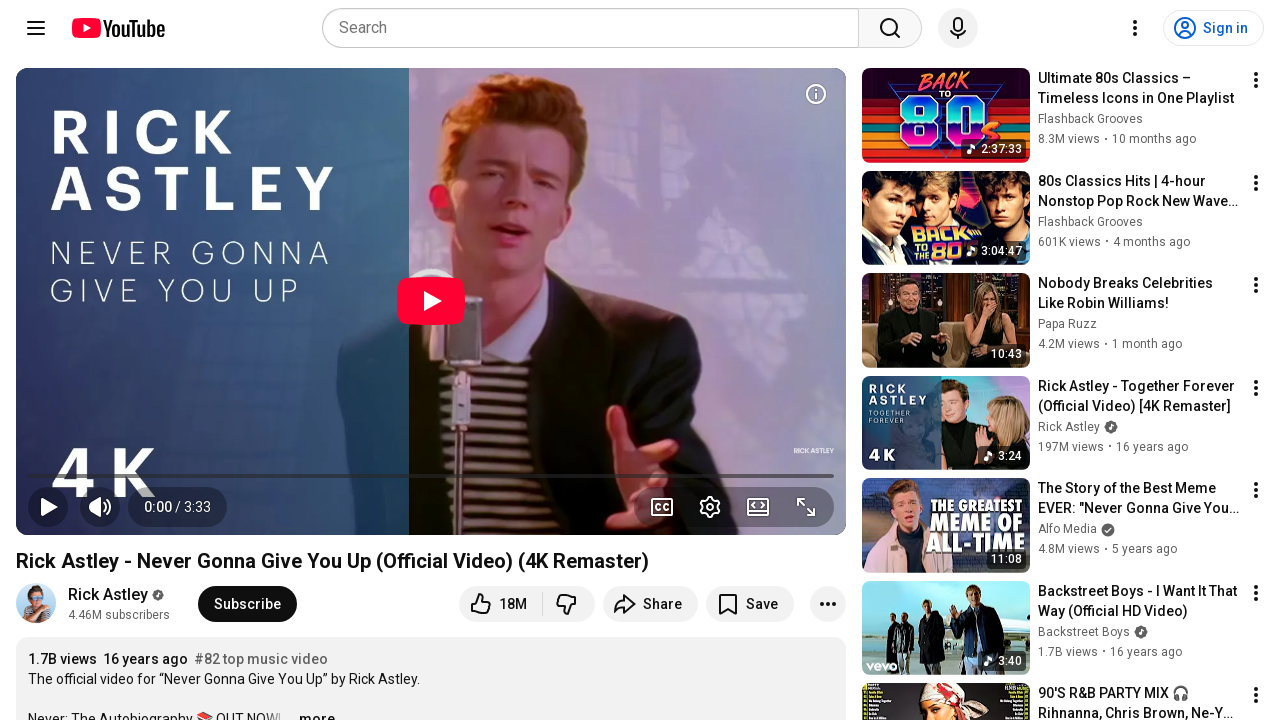

Waited 5 seconds for video interface to stabilize
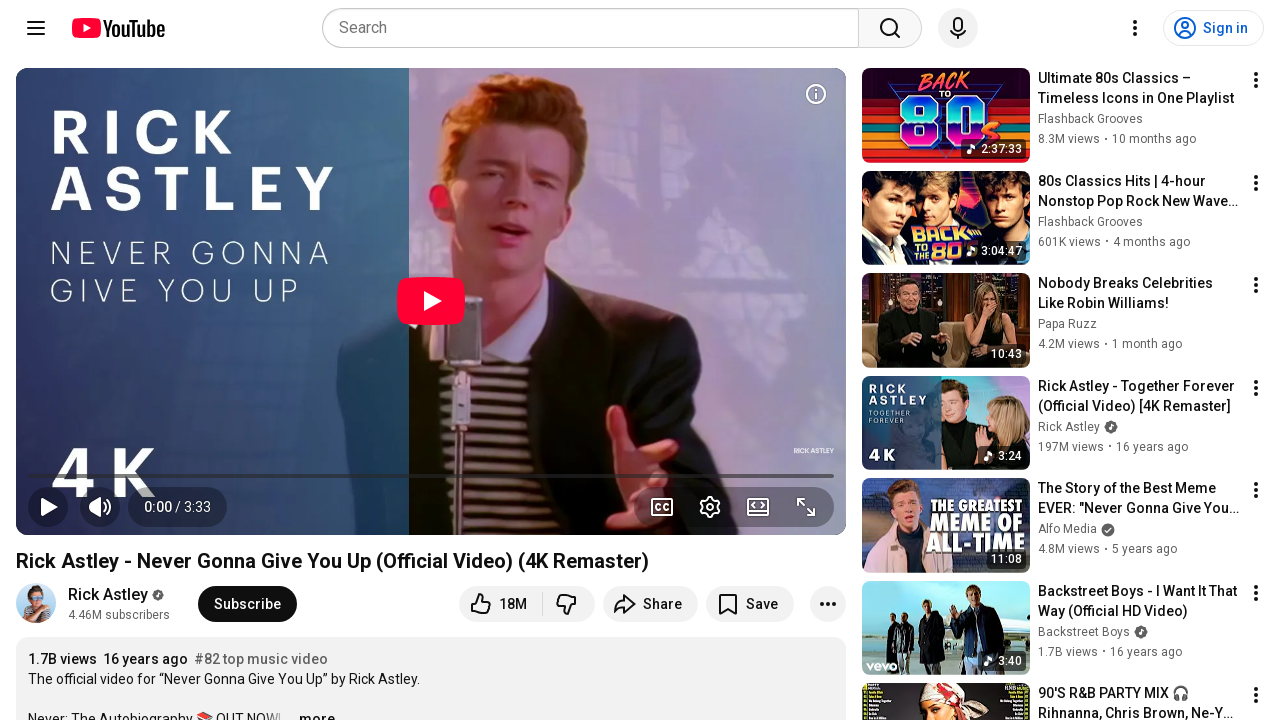

Queried all button elements on page
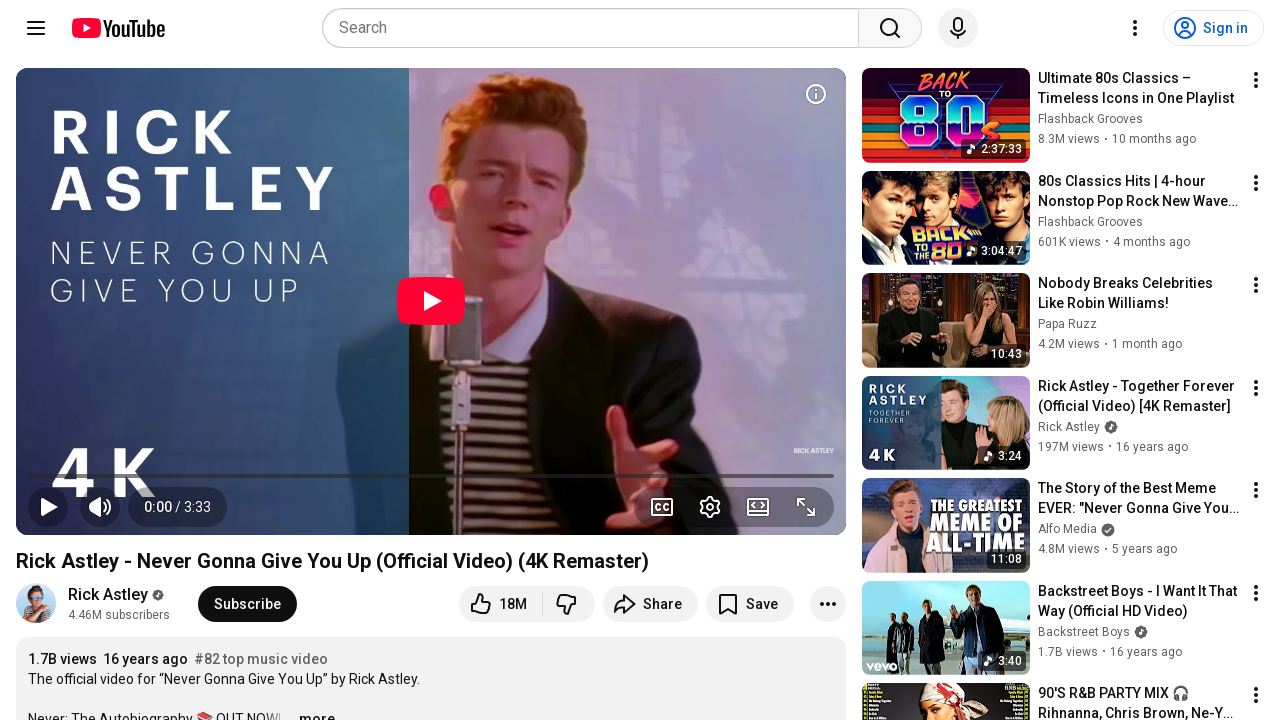

Retrieved aria-label from button element
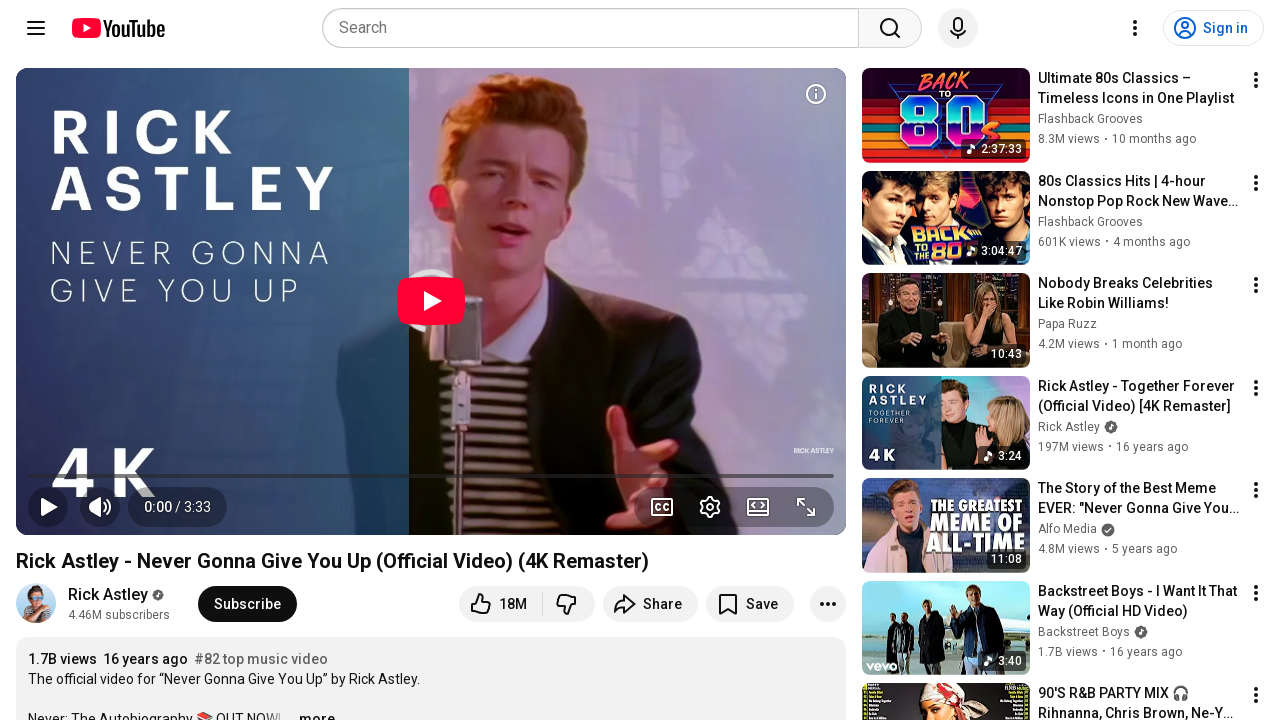

Retrieved aria-pressed state from button element
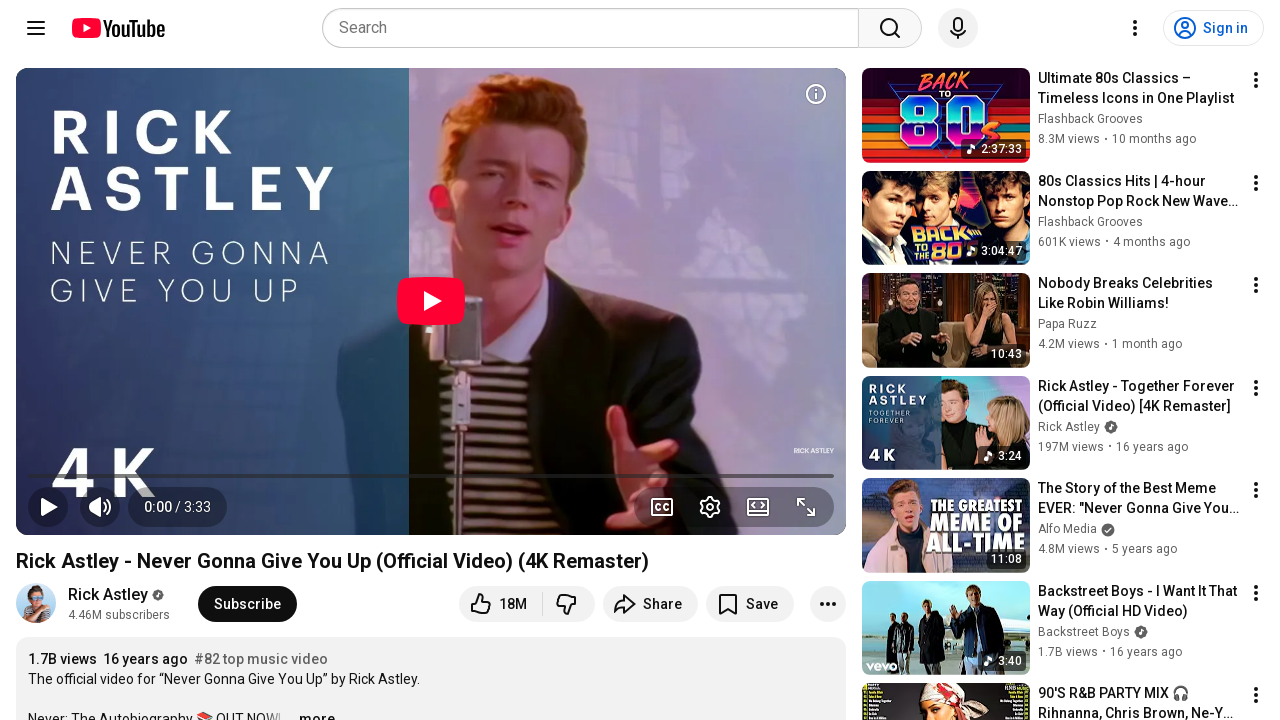

Retrieved aria-label from button element
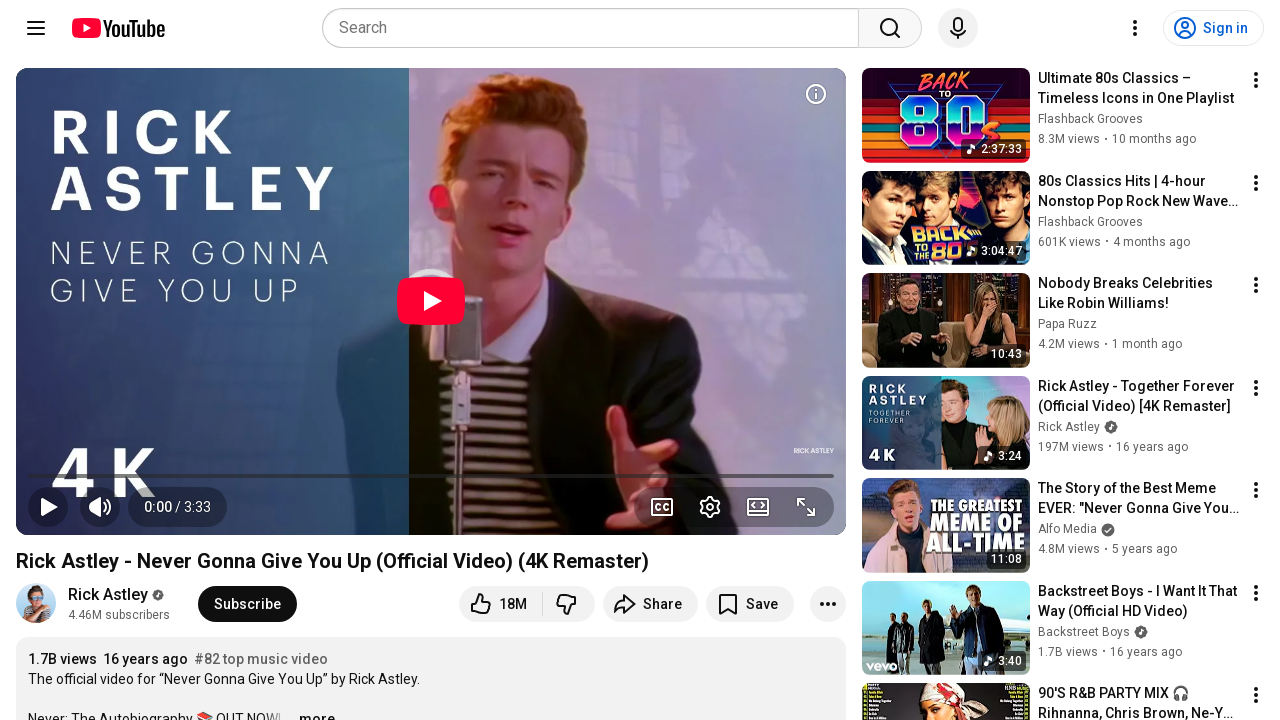

Retrieved aria-pressed state from button element
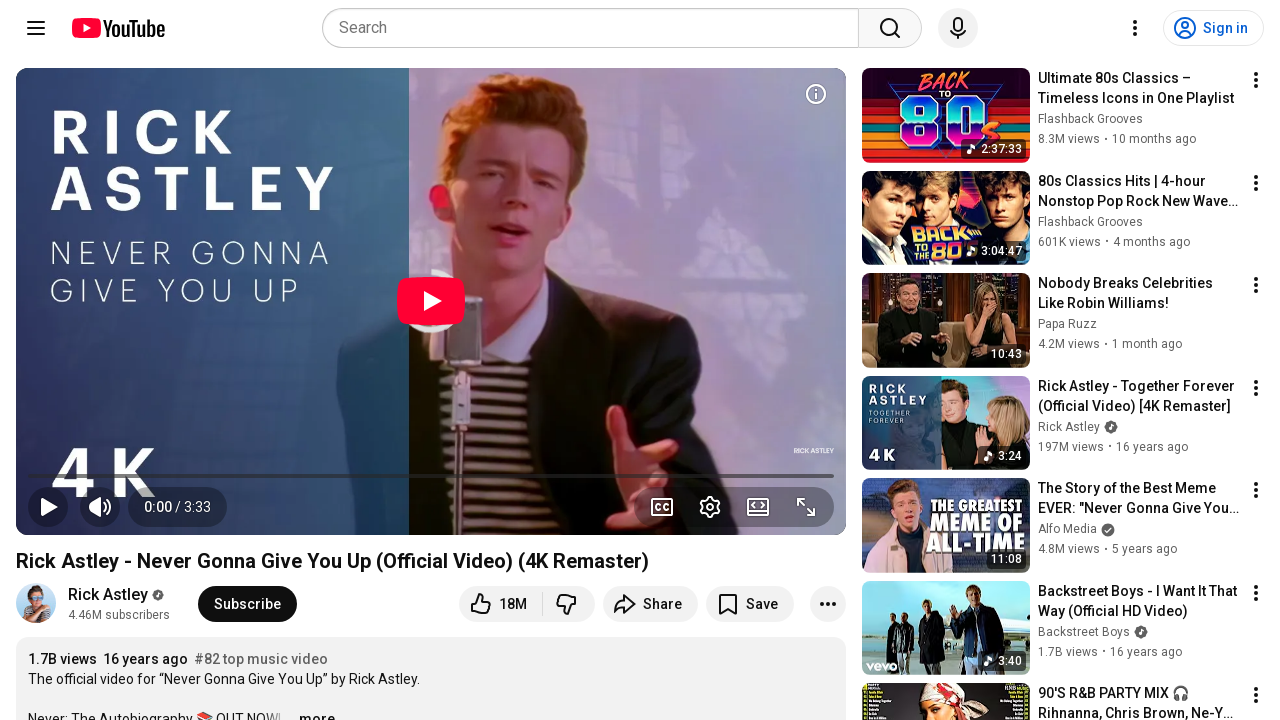

Retrieved aria-label from button element
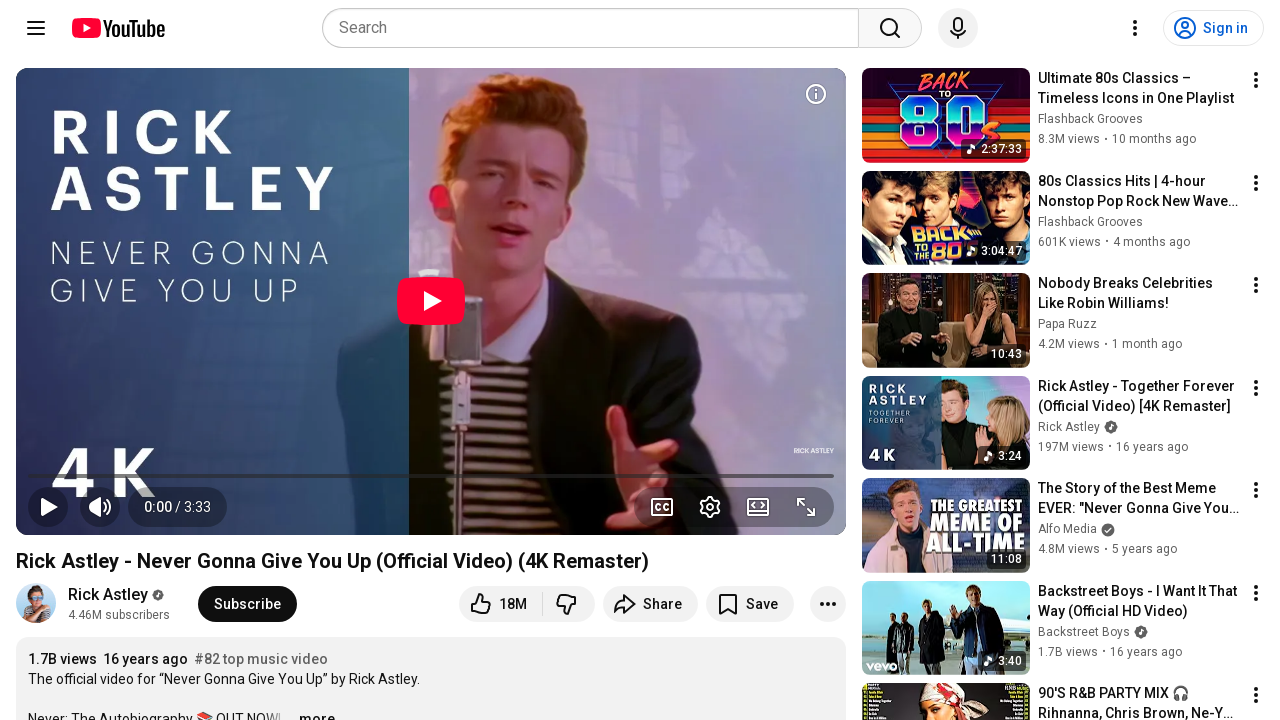

Retrieved aria-pressed state from button element
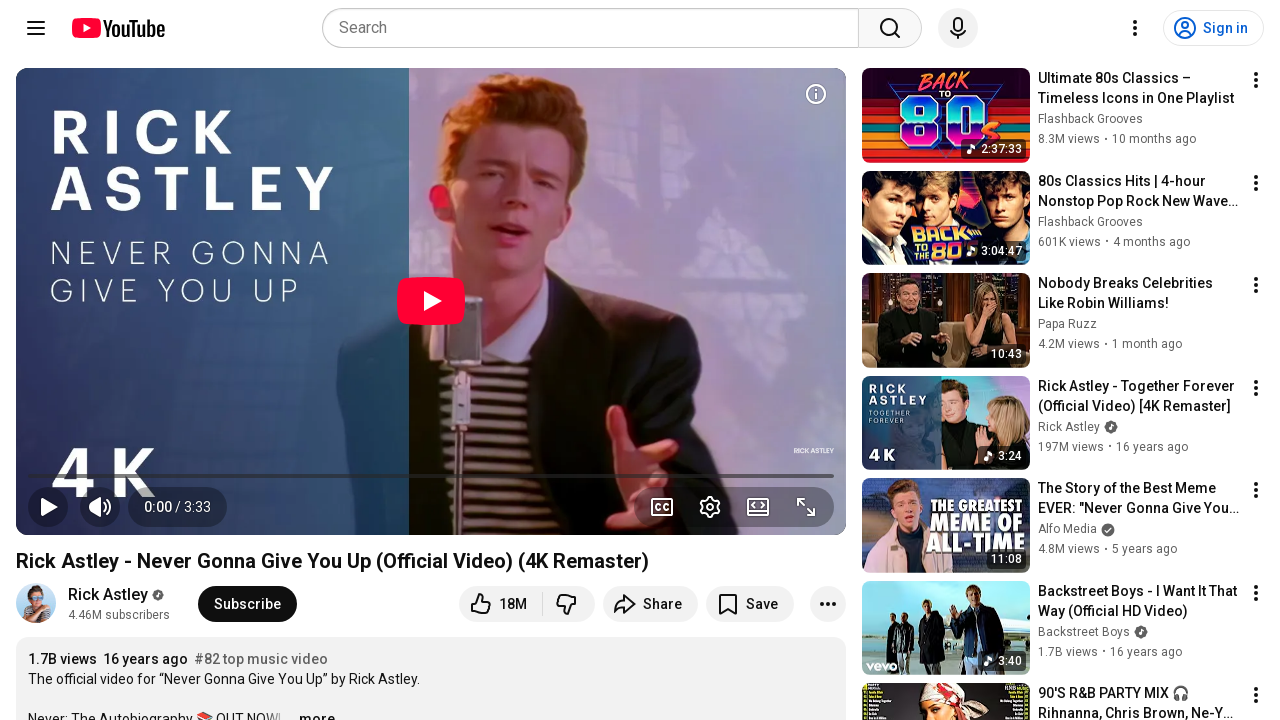

Retrieved aria-label from button element
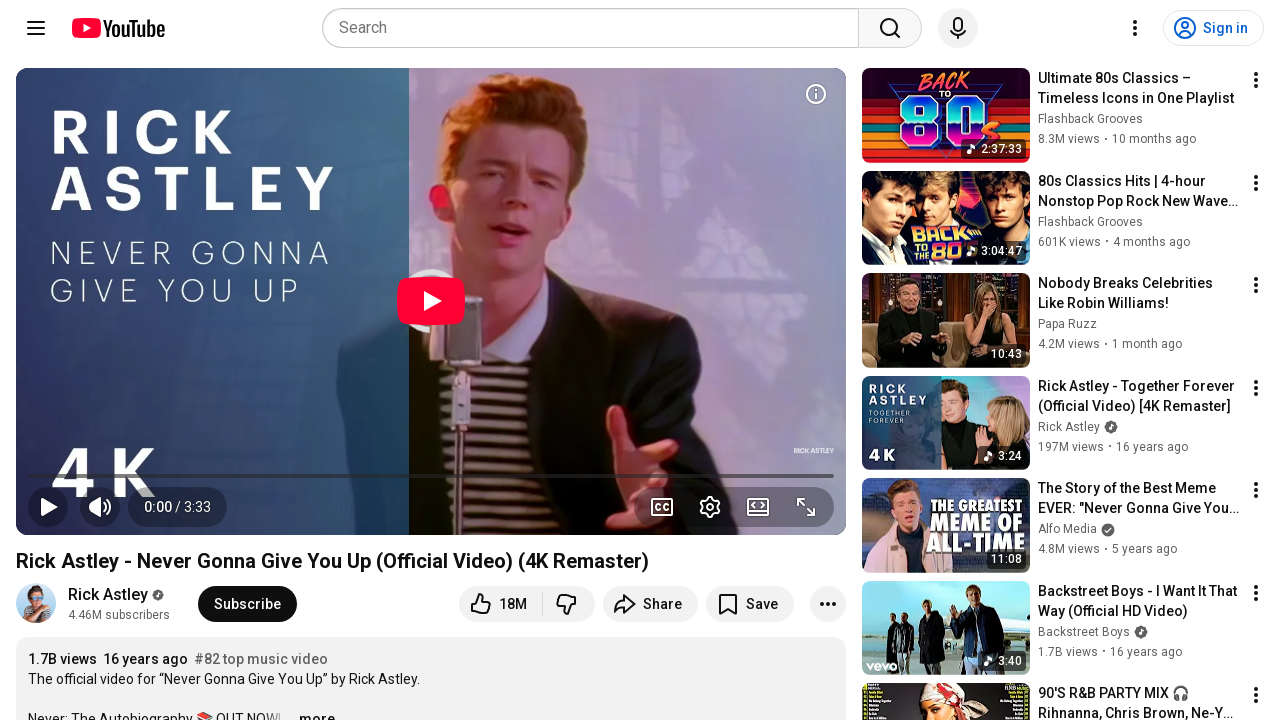

Retrieved aria-pressed state from button element
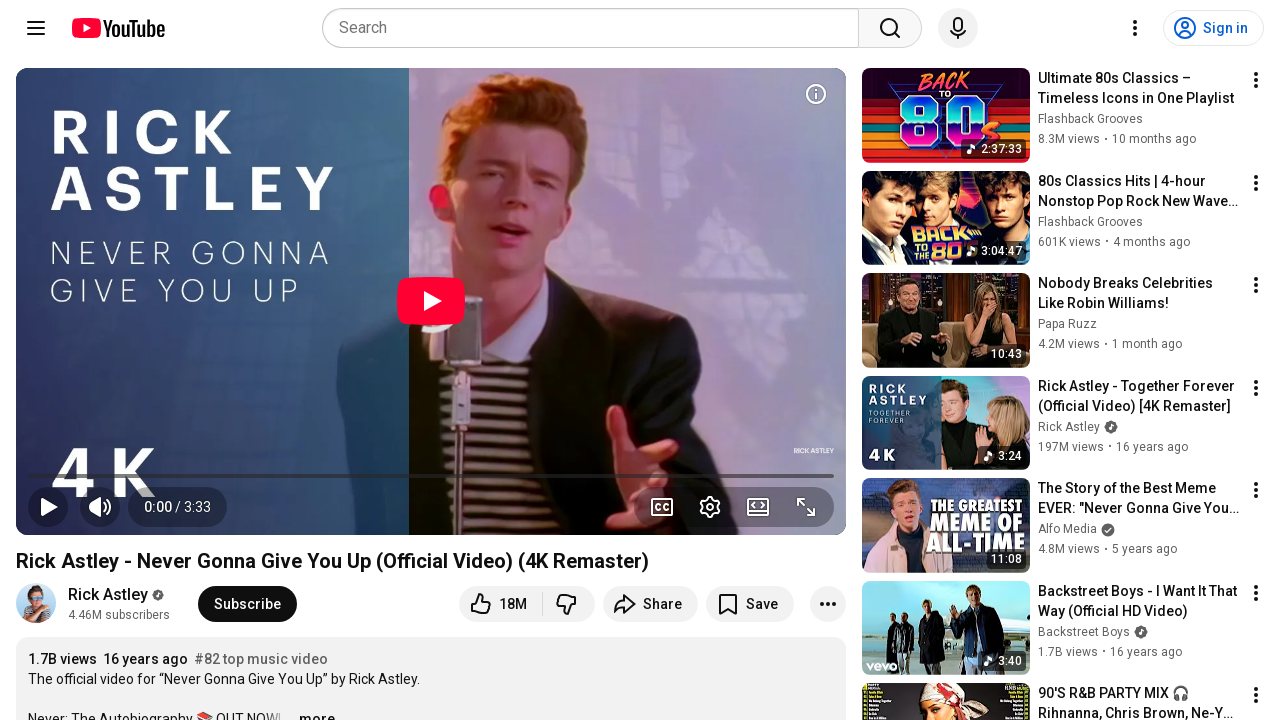

Retrieved aria-label from button element
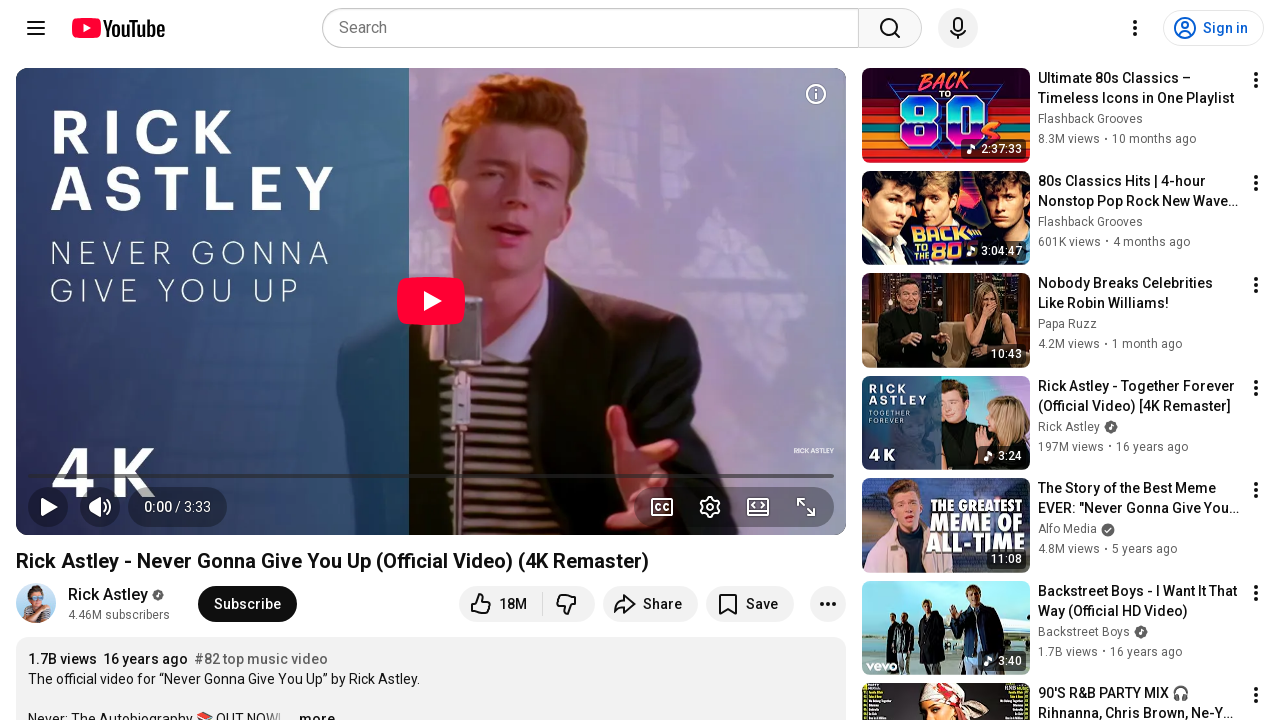

Retrieved aria-pressed state from button element
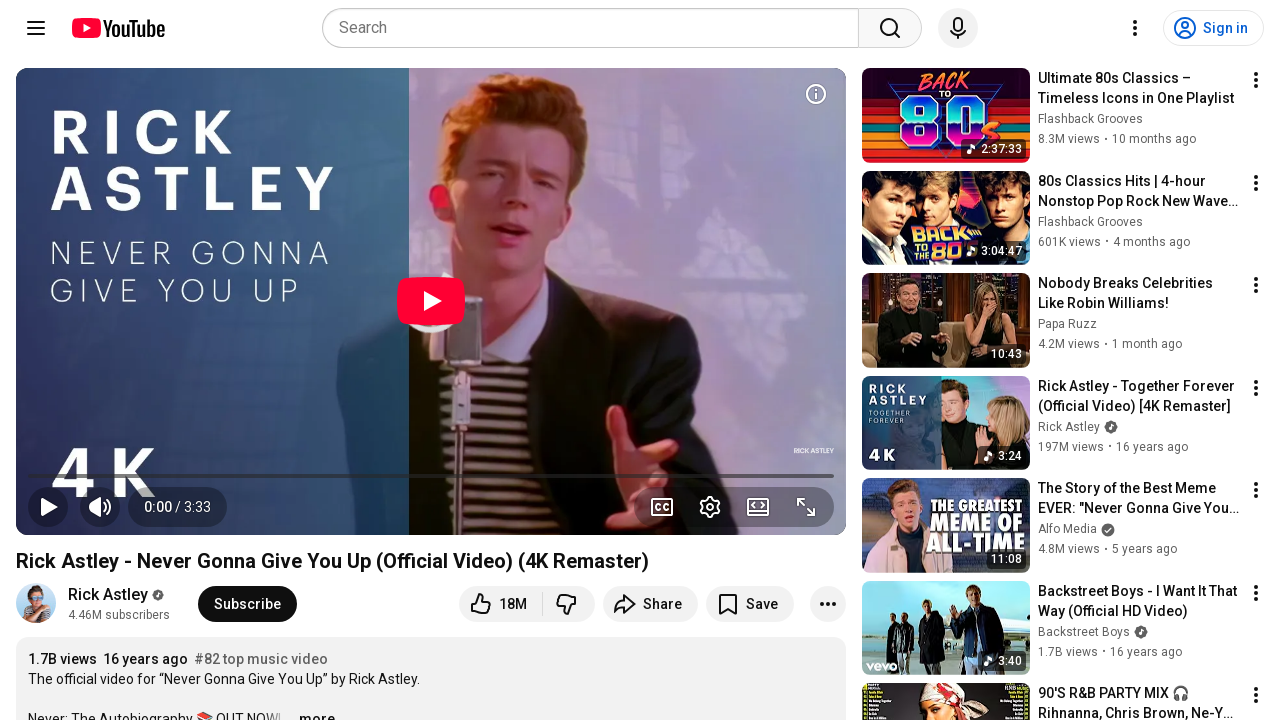

Retrieved aria-label from button element
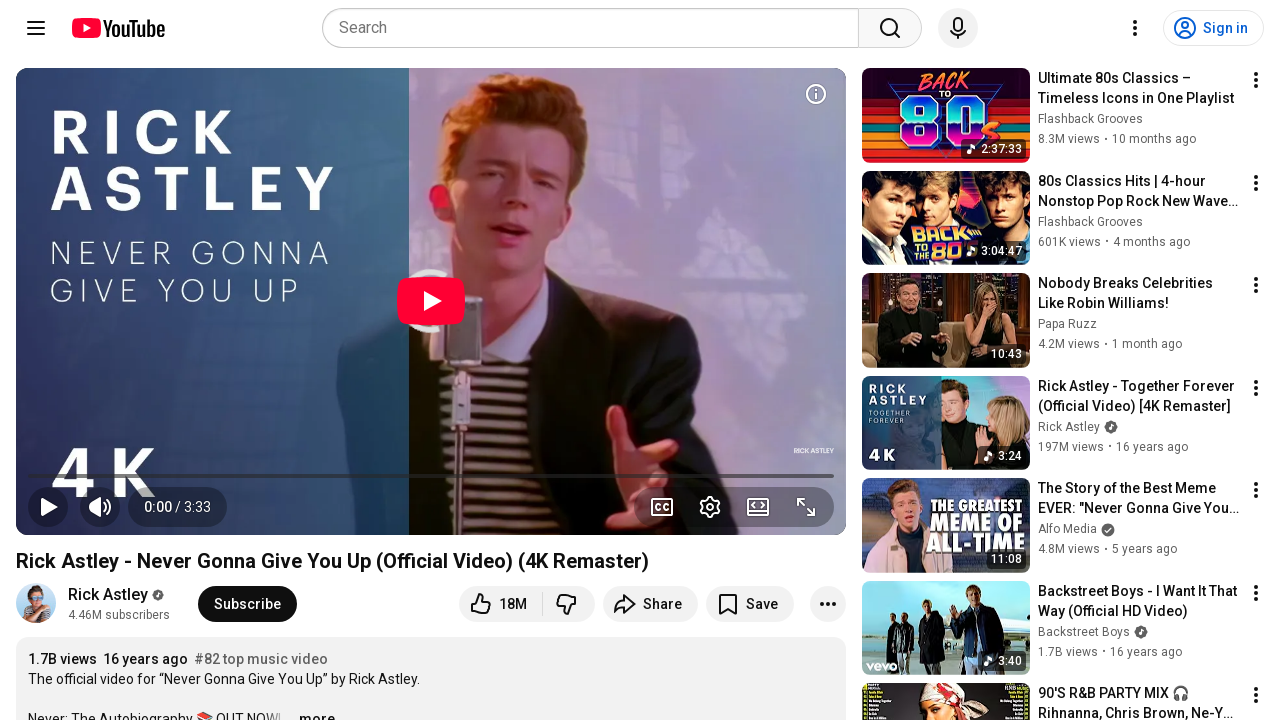

Retrieved aria-pressed state from button element
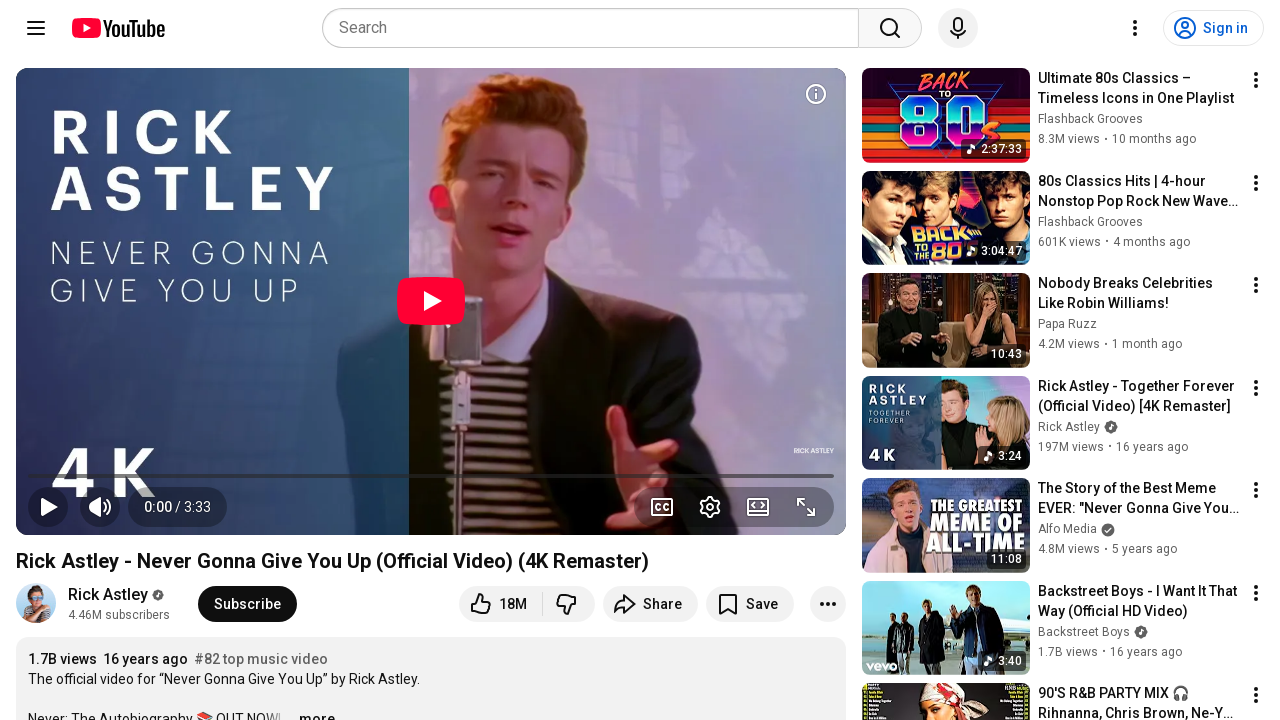

Retrieved aria-label from button element
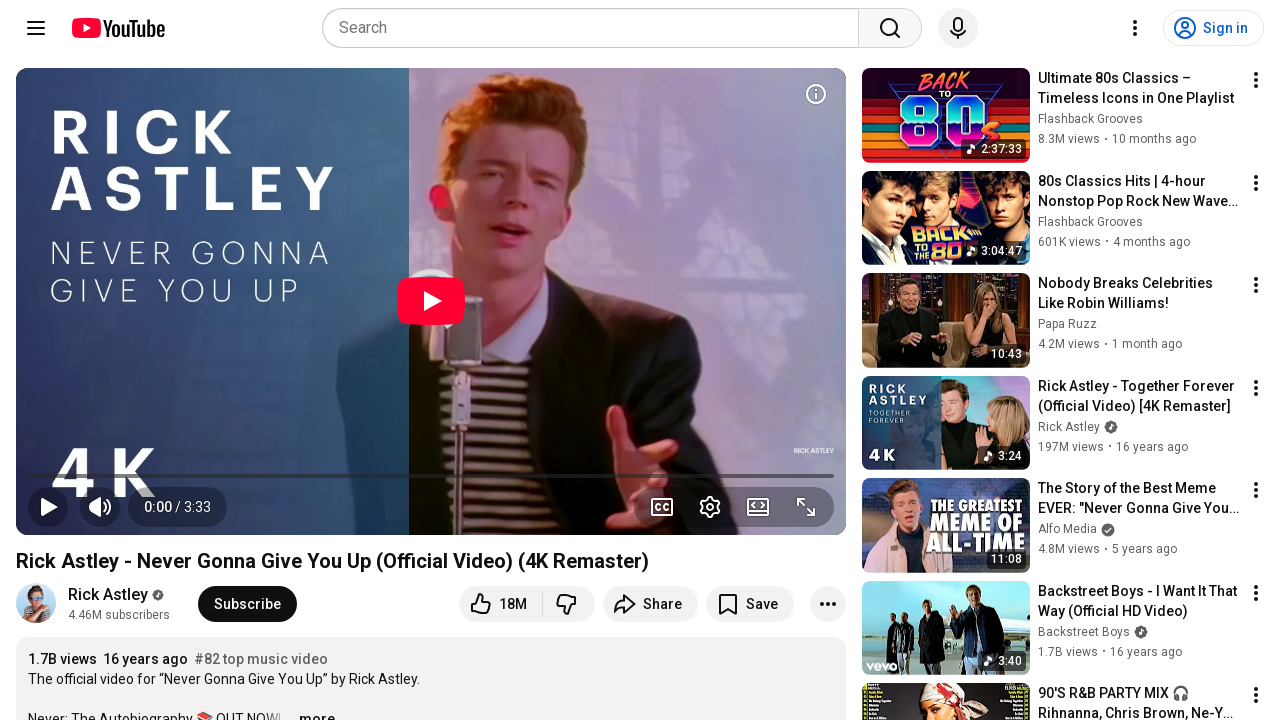

Retrieved aria-pressed state from button element
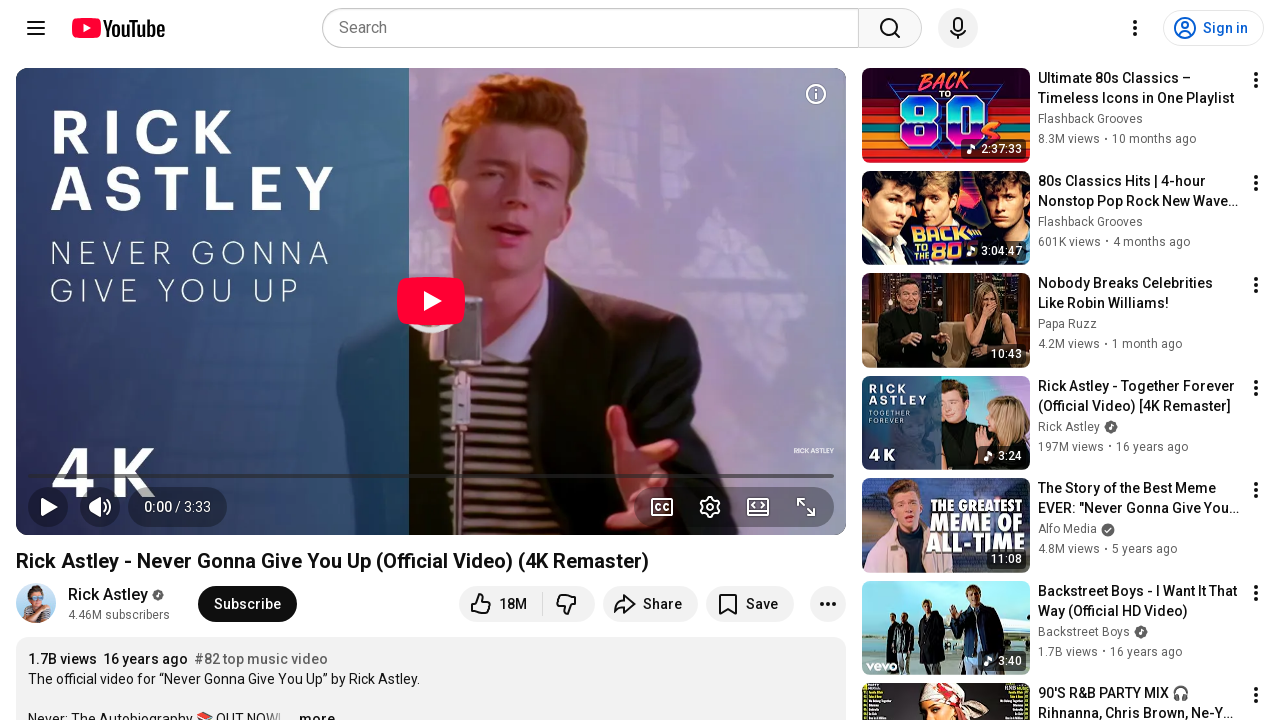

Retrieved aria-label from button element
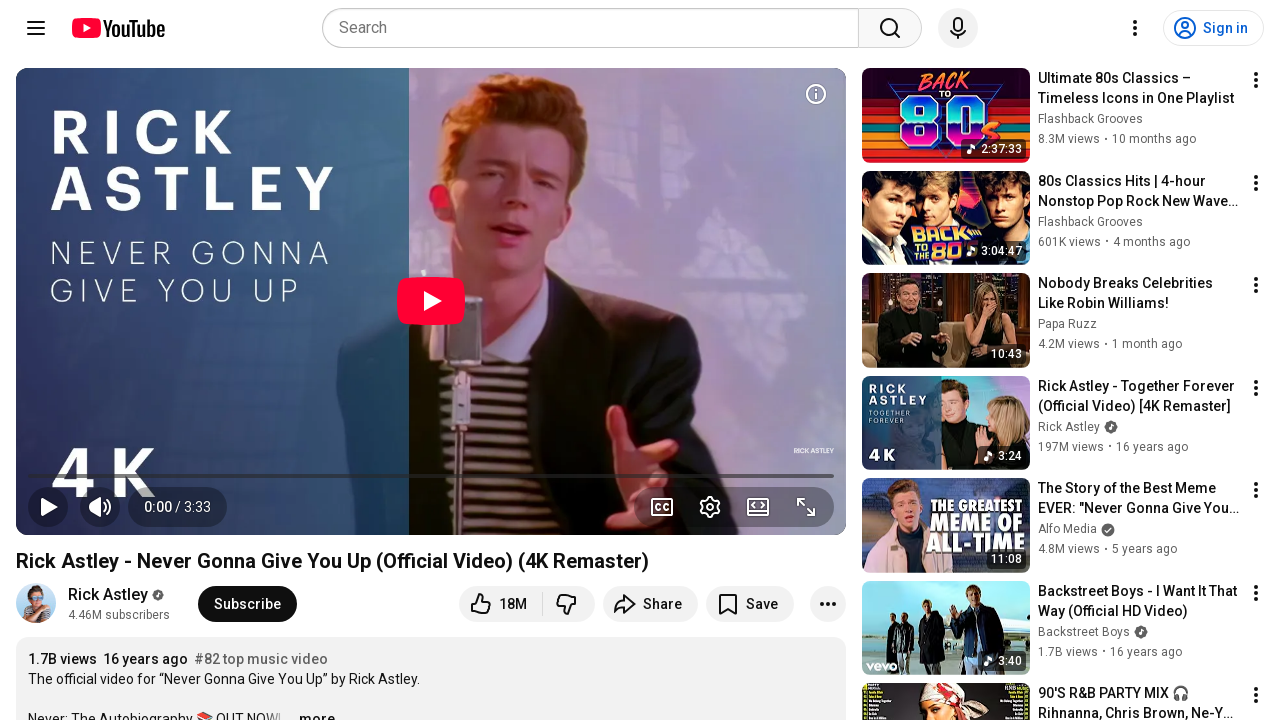

Retrieved aria-pressed state from button element
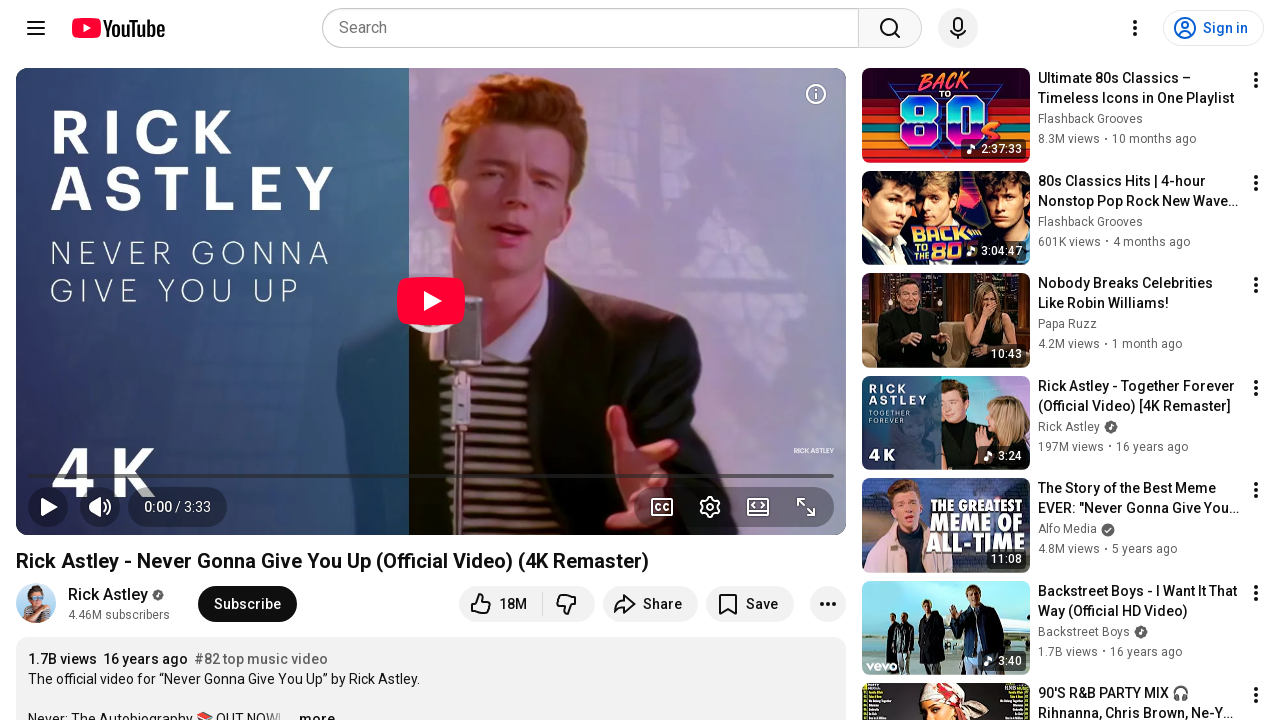

Retrieved aria-label from button element
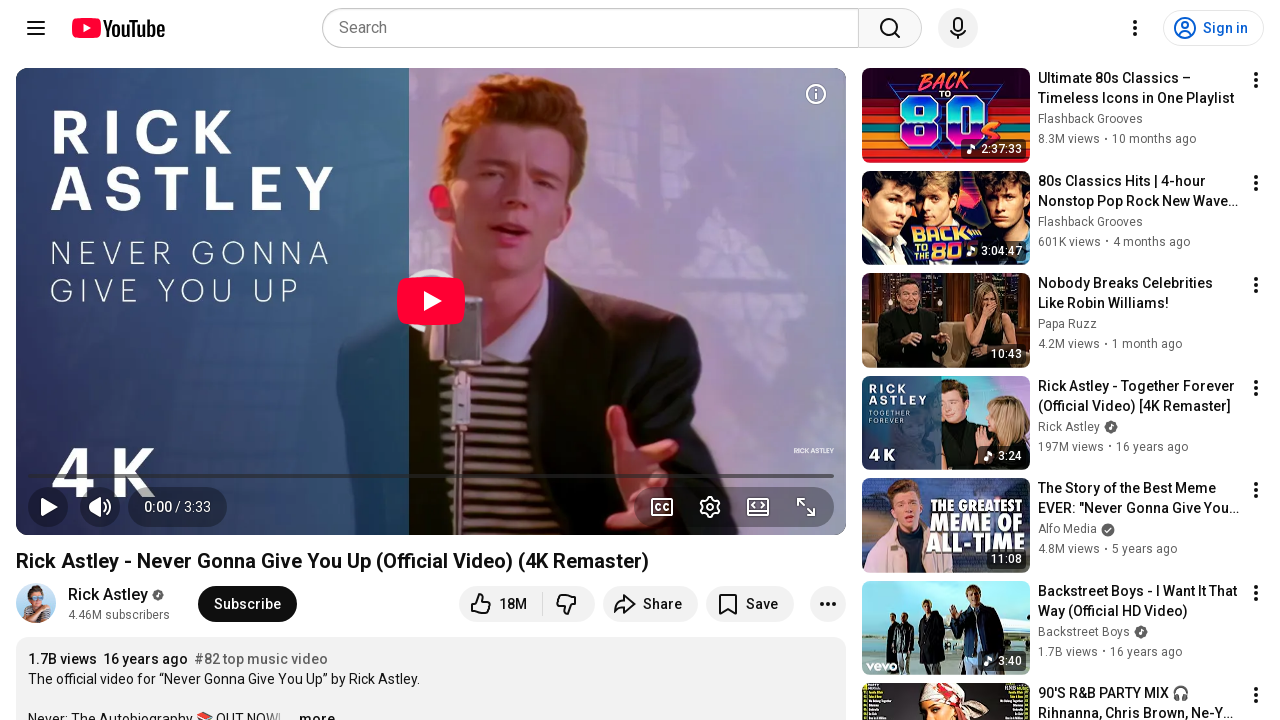

Retrieved aria-pressed state from button element
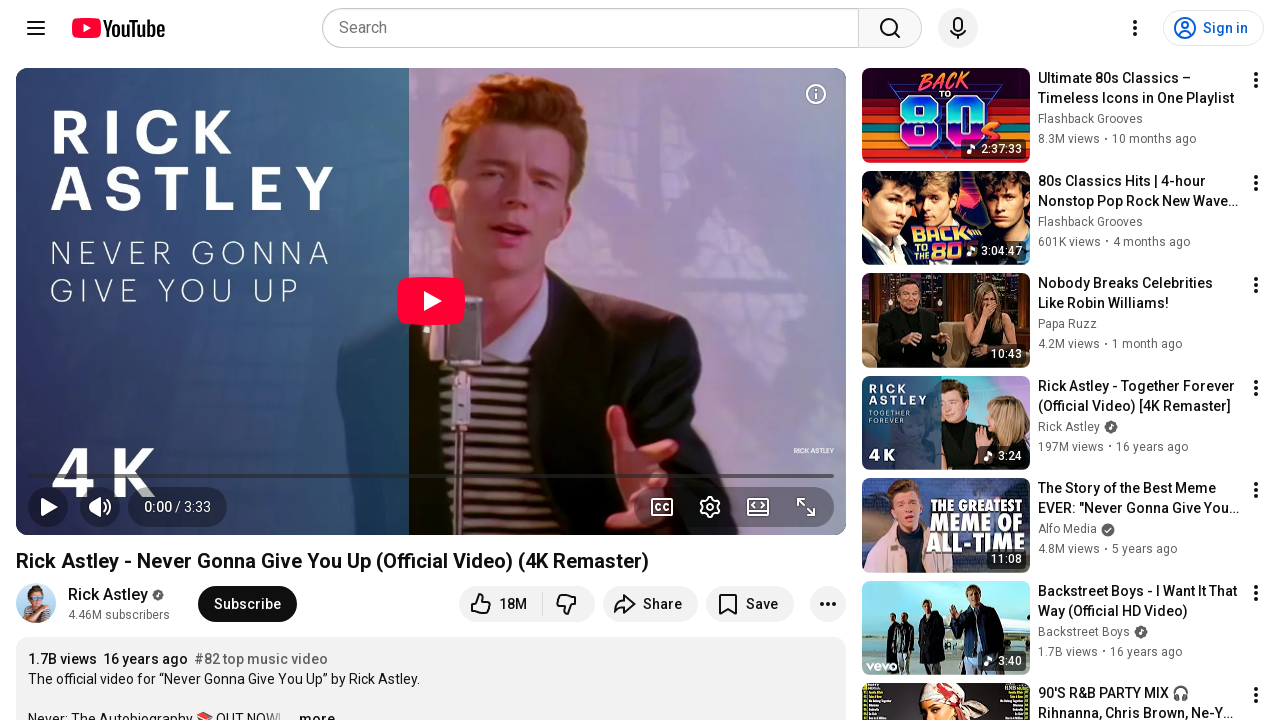

Retrieved aria-label from button element
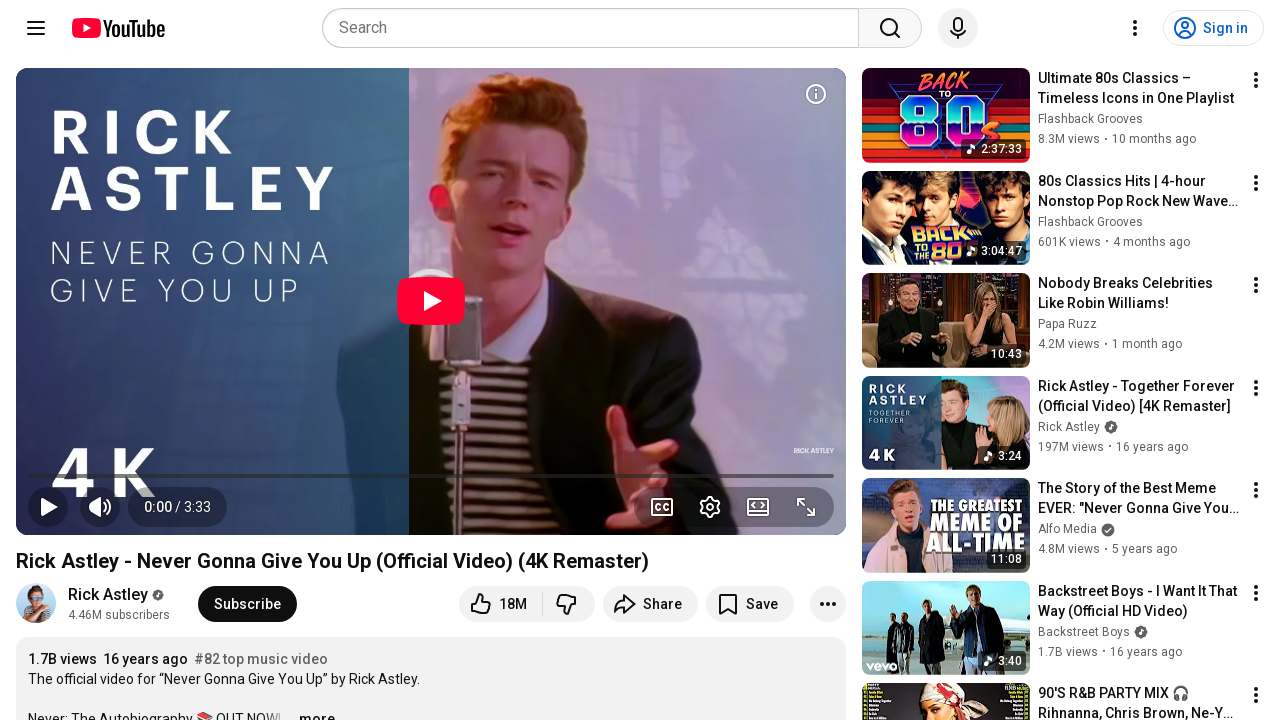

Retrieved aria-pressed state from button element
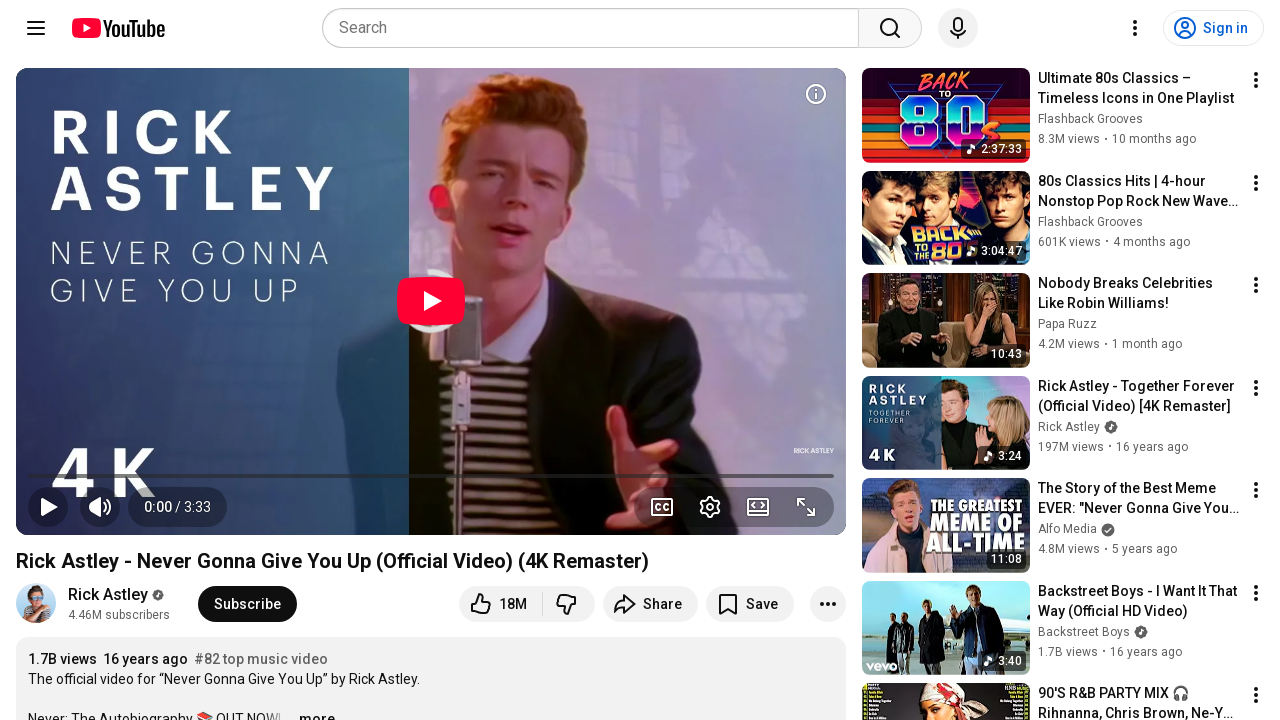

Retrieved aria-label from button element
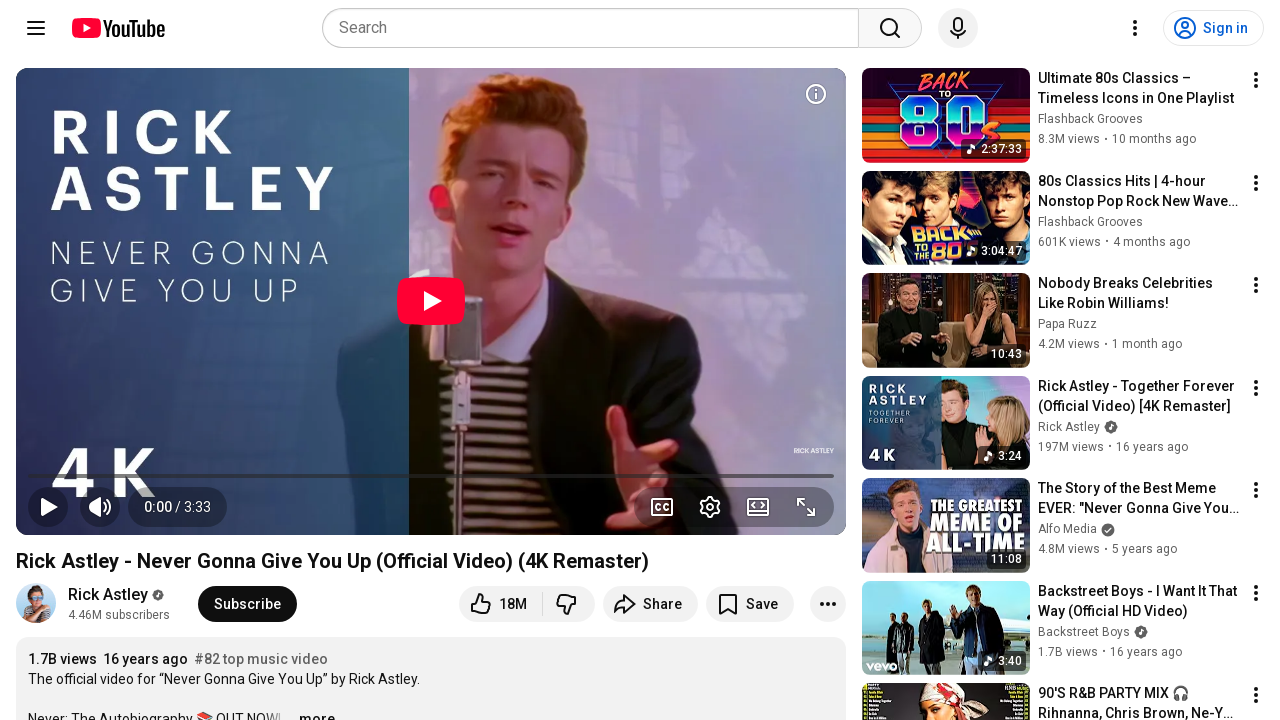

Retrieved aria-pressed state from button element
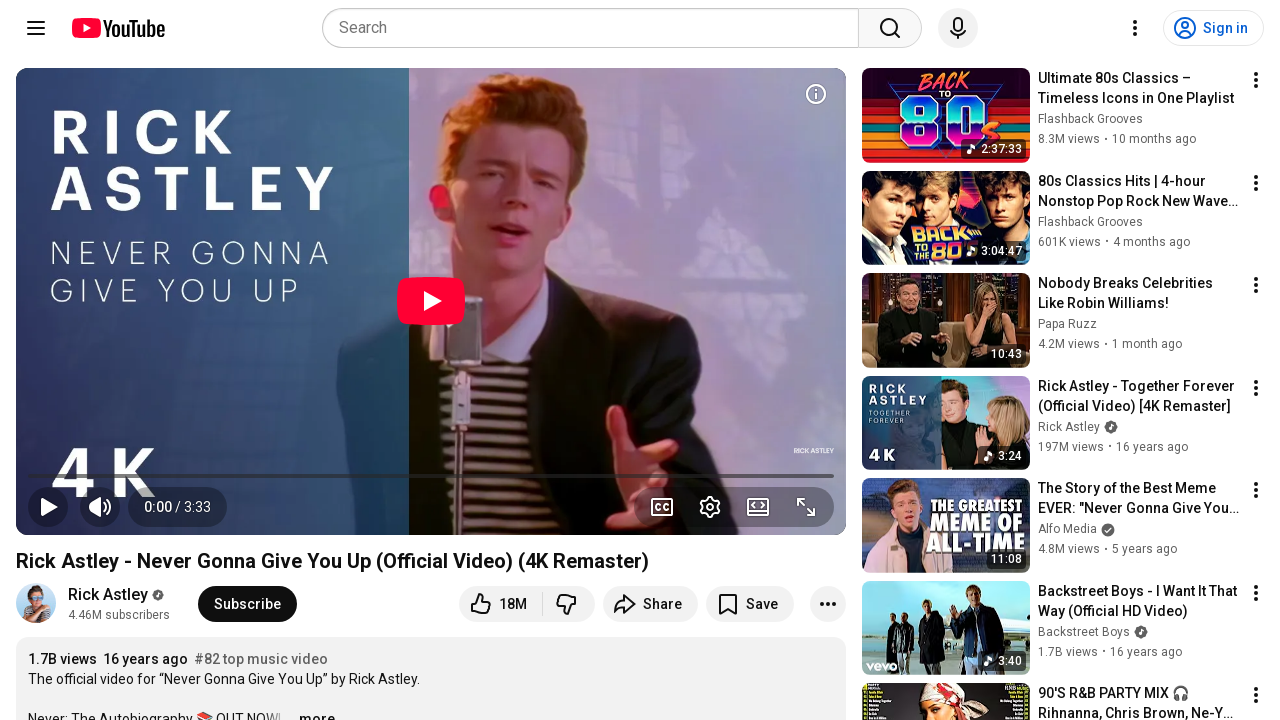

Retrieved aria-label from button element
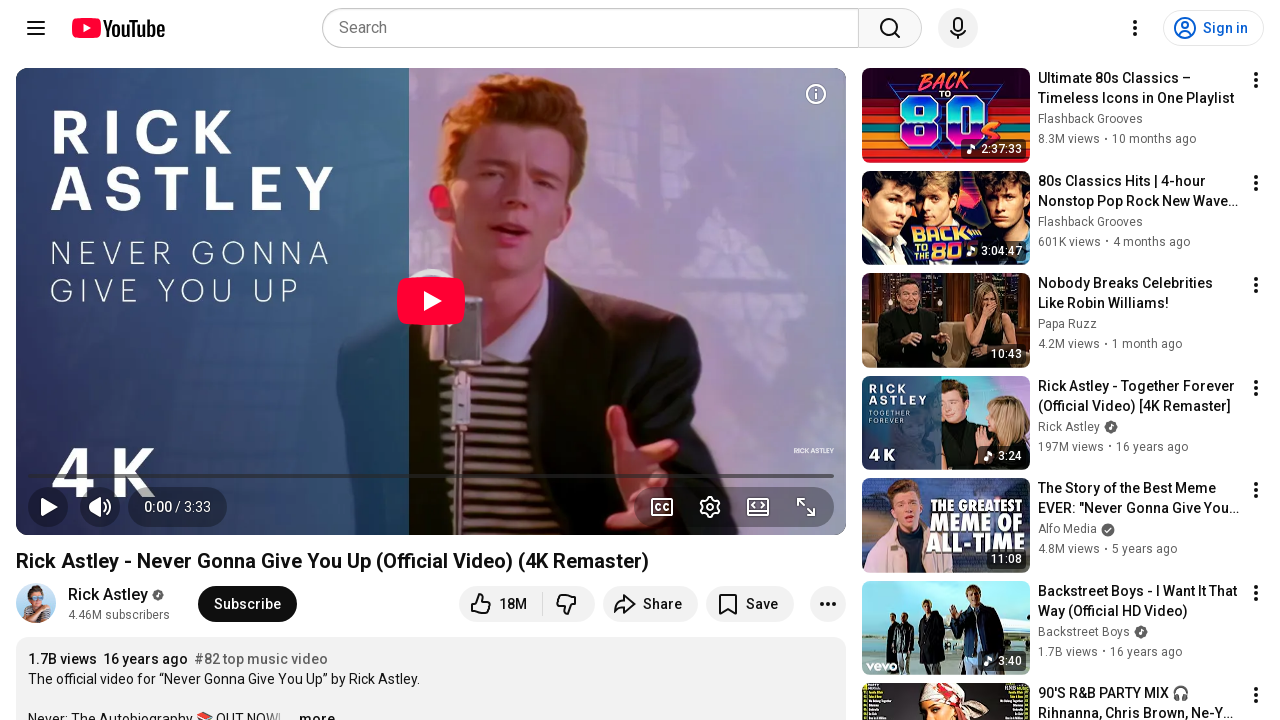

Retrieved aria-pressed state from button element
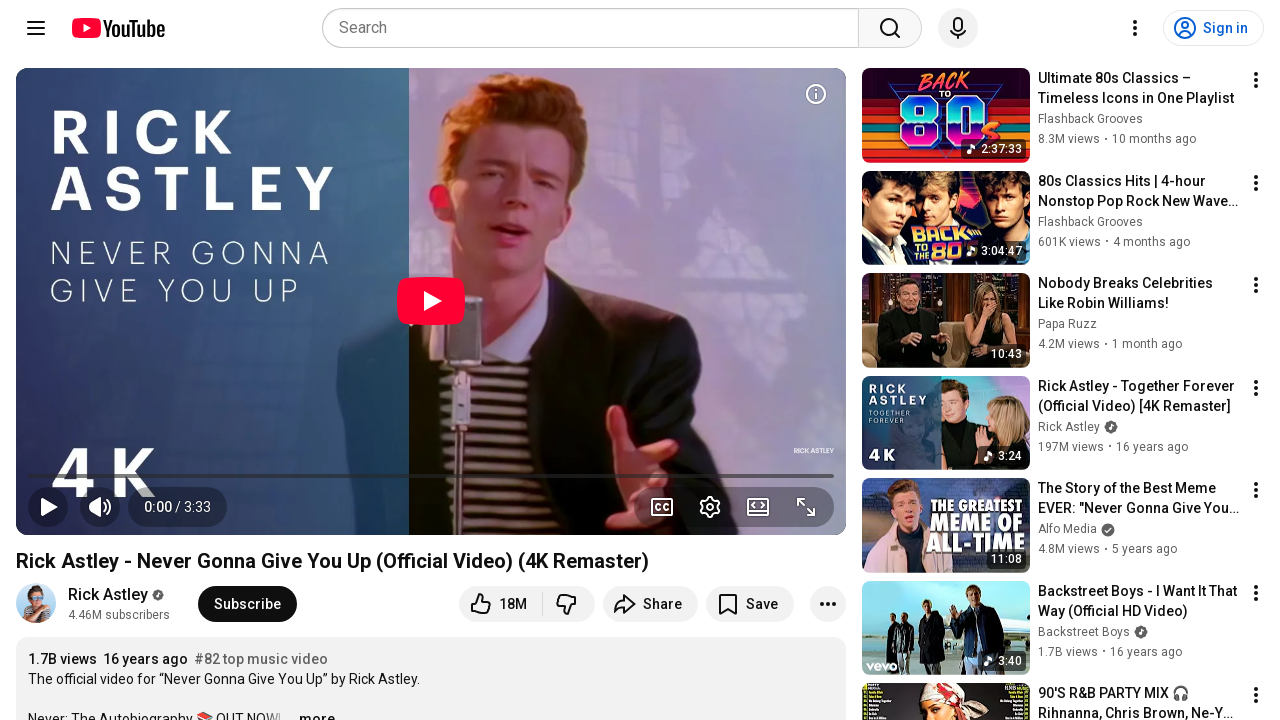

Retrieved aria-label from button element
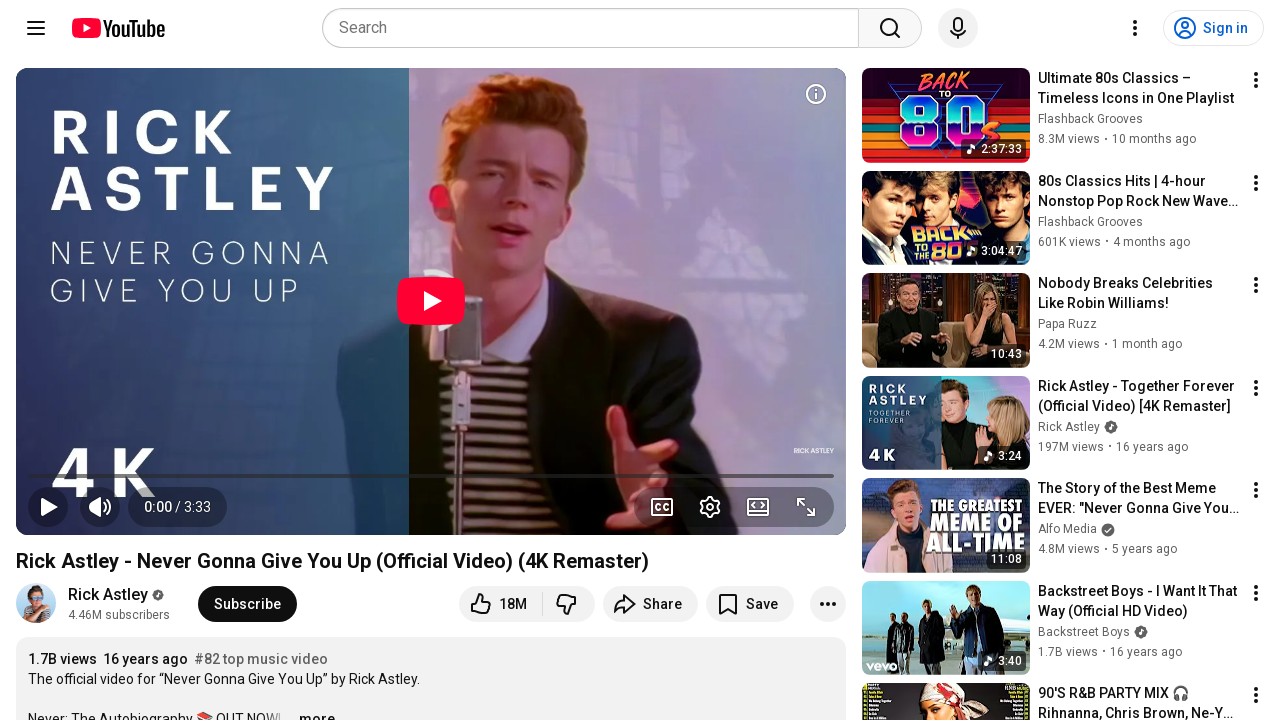

Retrieved aria-pressed state from button element
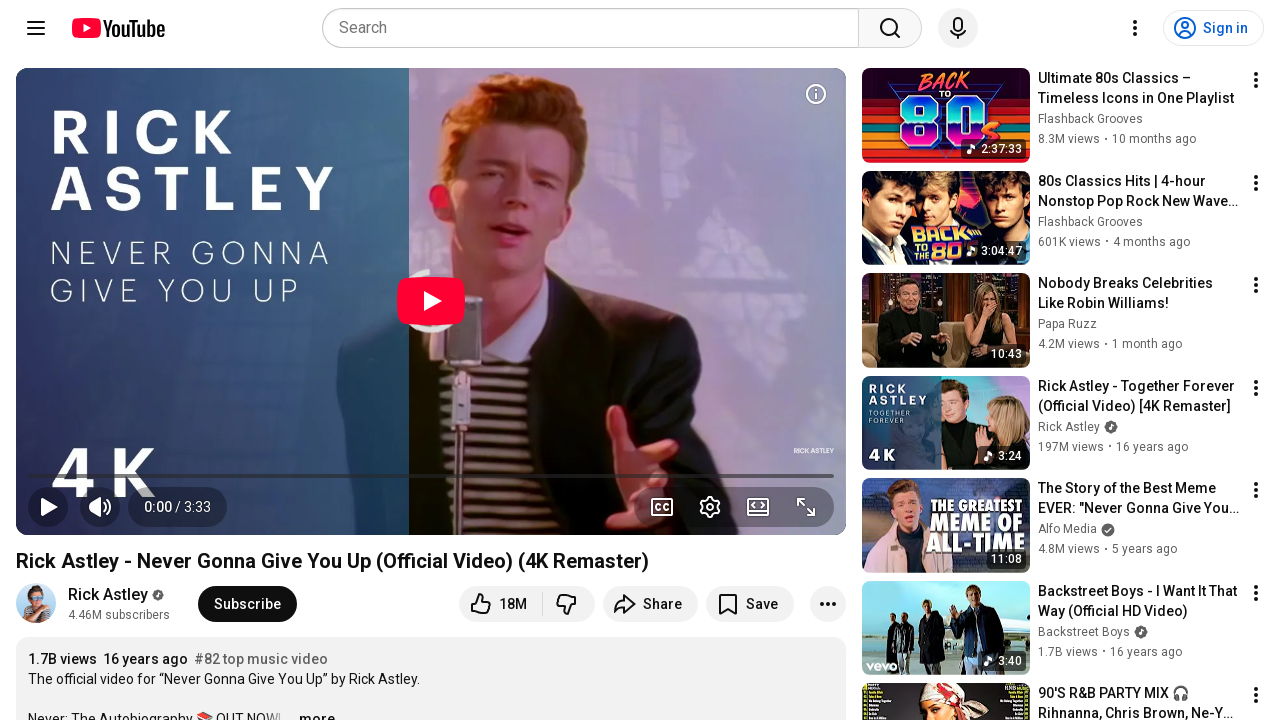

Retrieved aria-label from button element
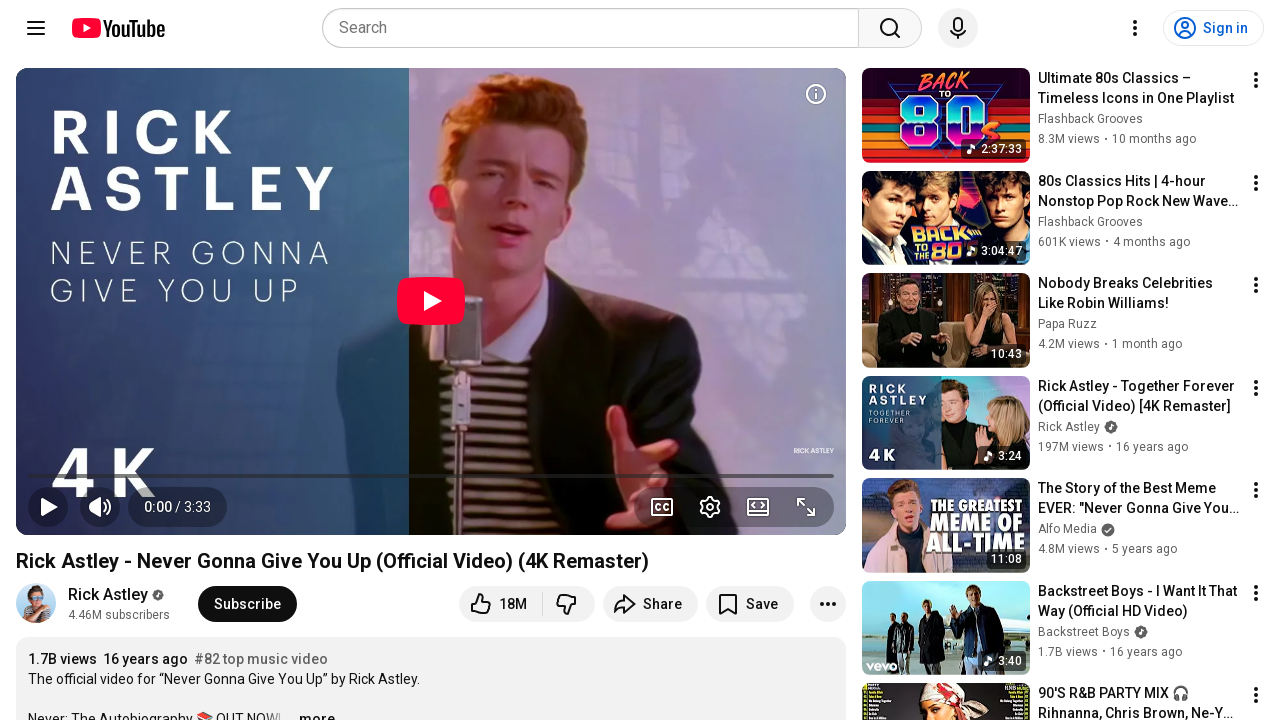

Retrieved aria-pressed state from button element
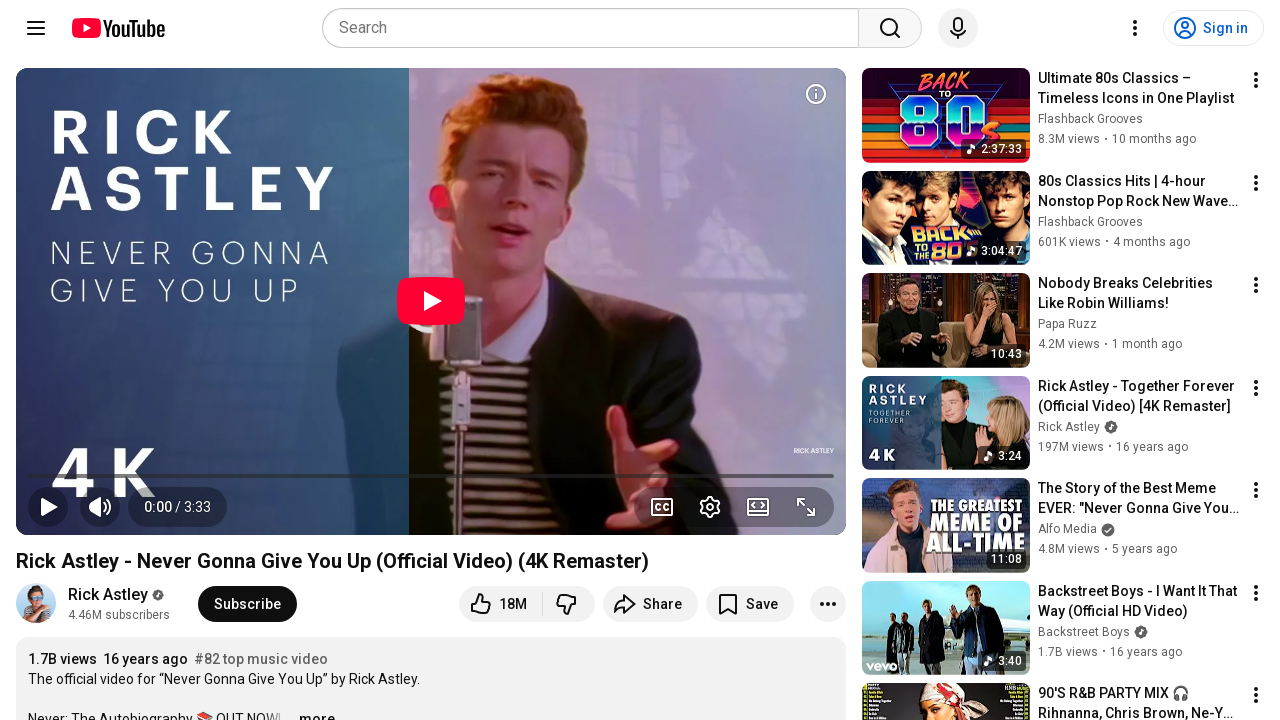

Retrieved aria-label from button element
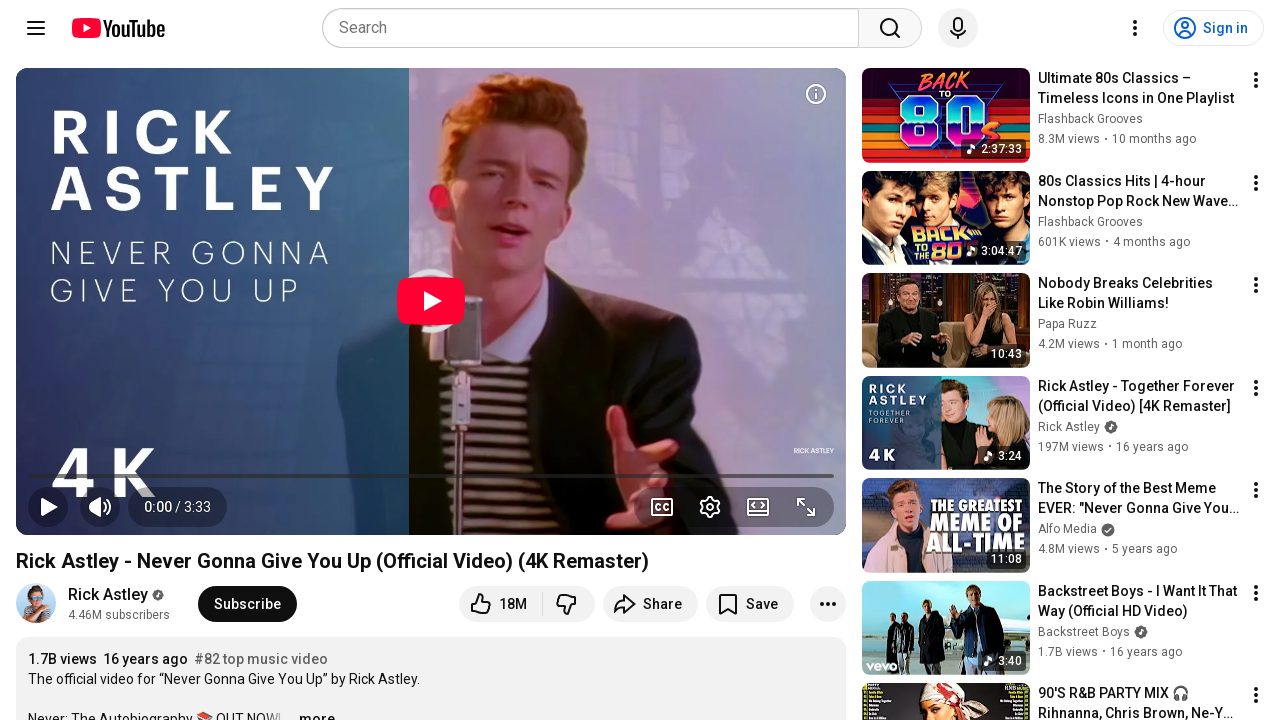

Retrieved aria-pressed state from button element
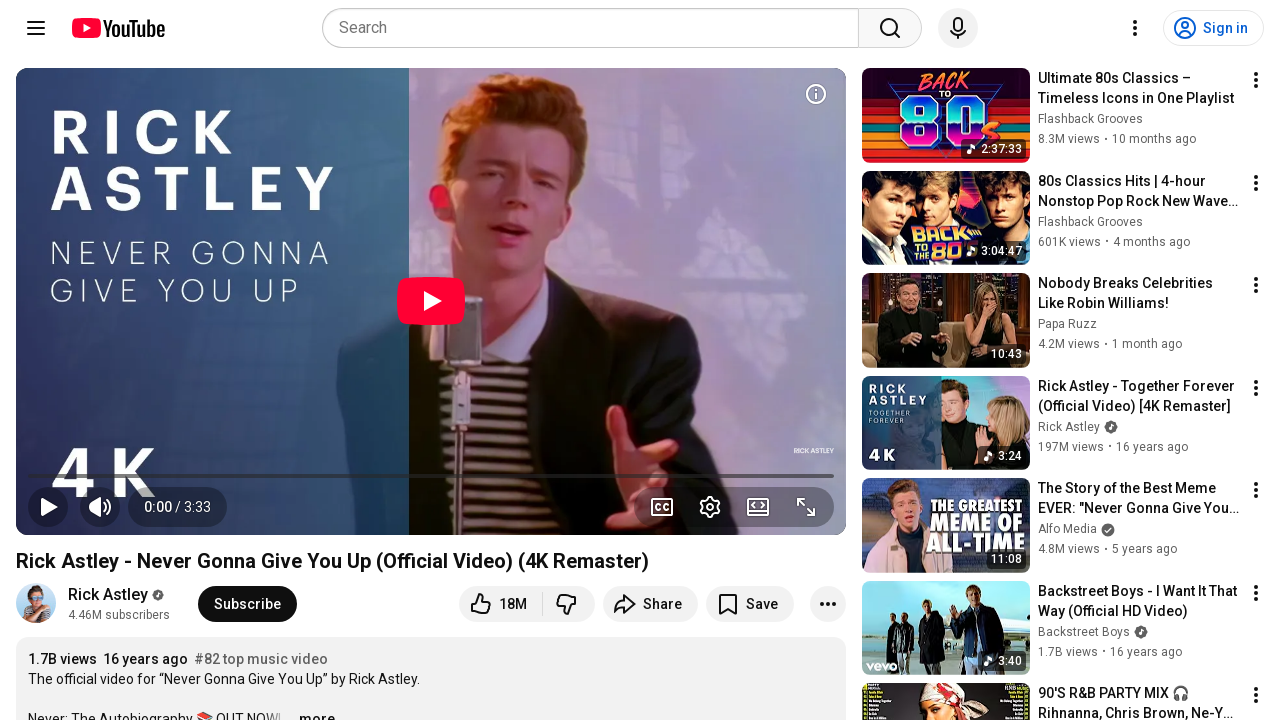

Retrieved aria-label from button element
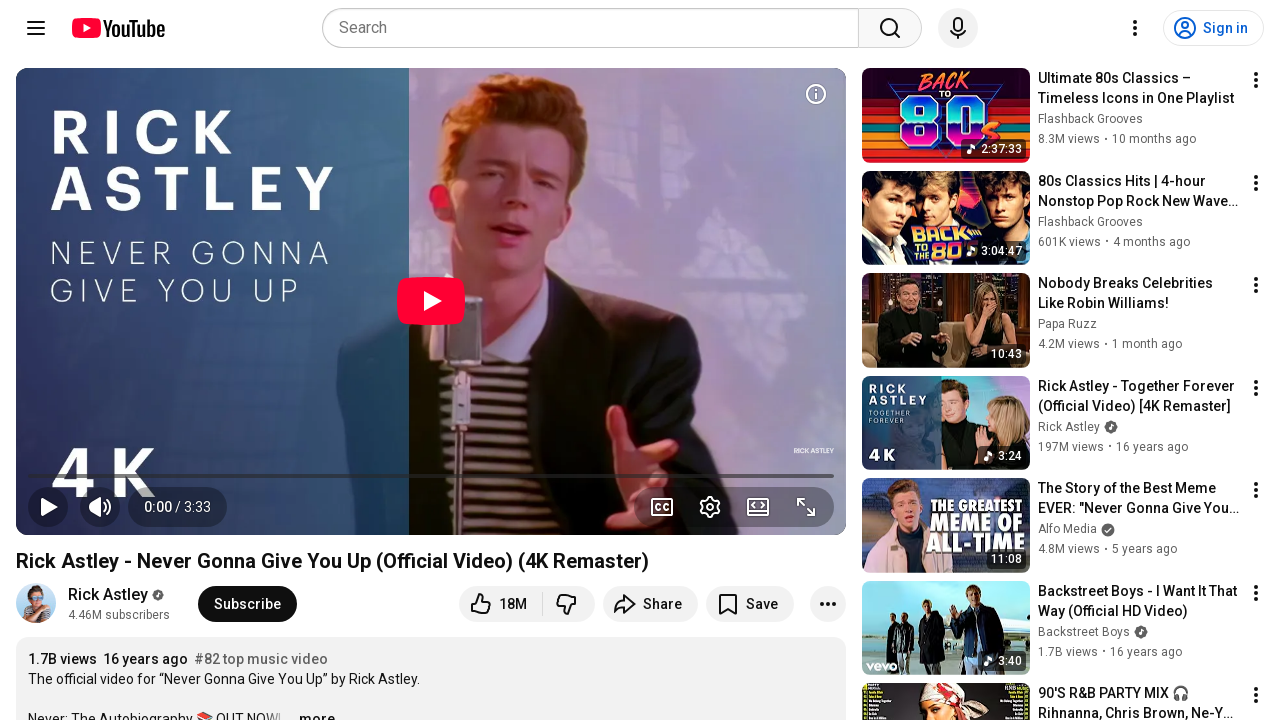

Retrieved aria-pressed state from button element
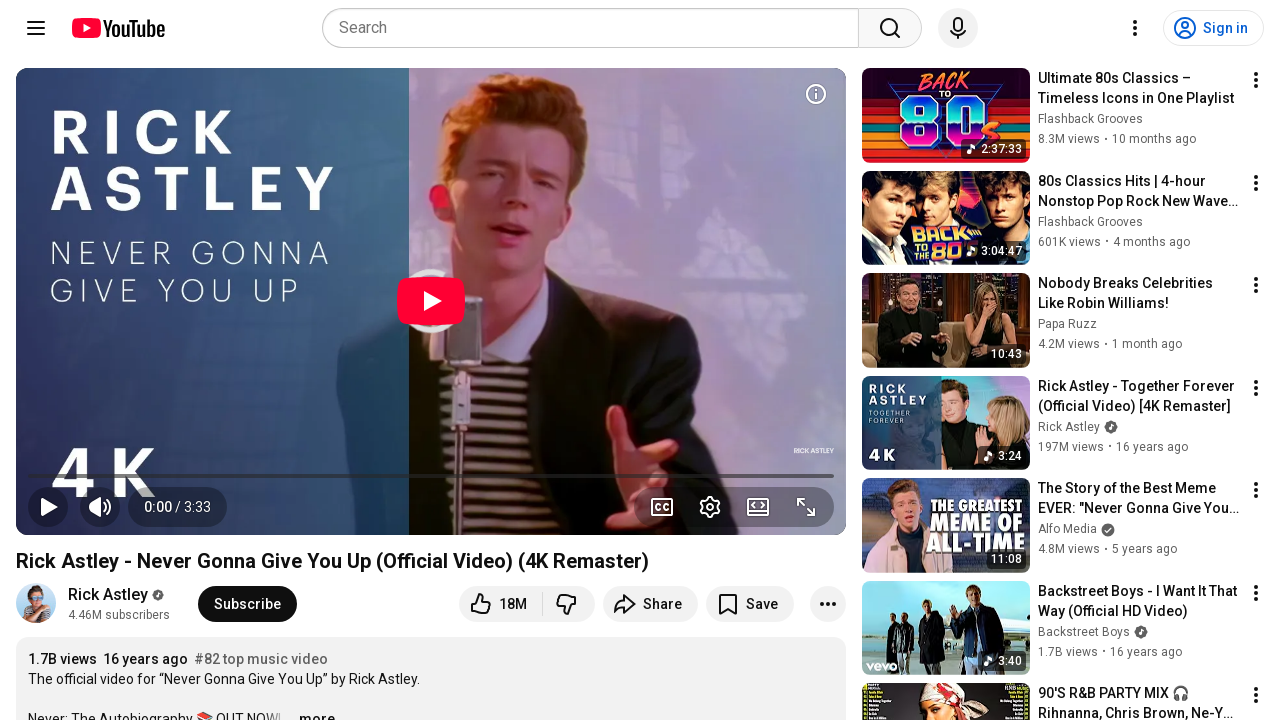

Retrieved aria-label from button element
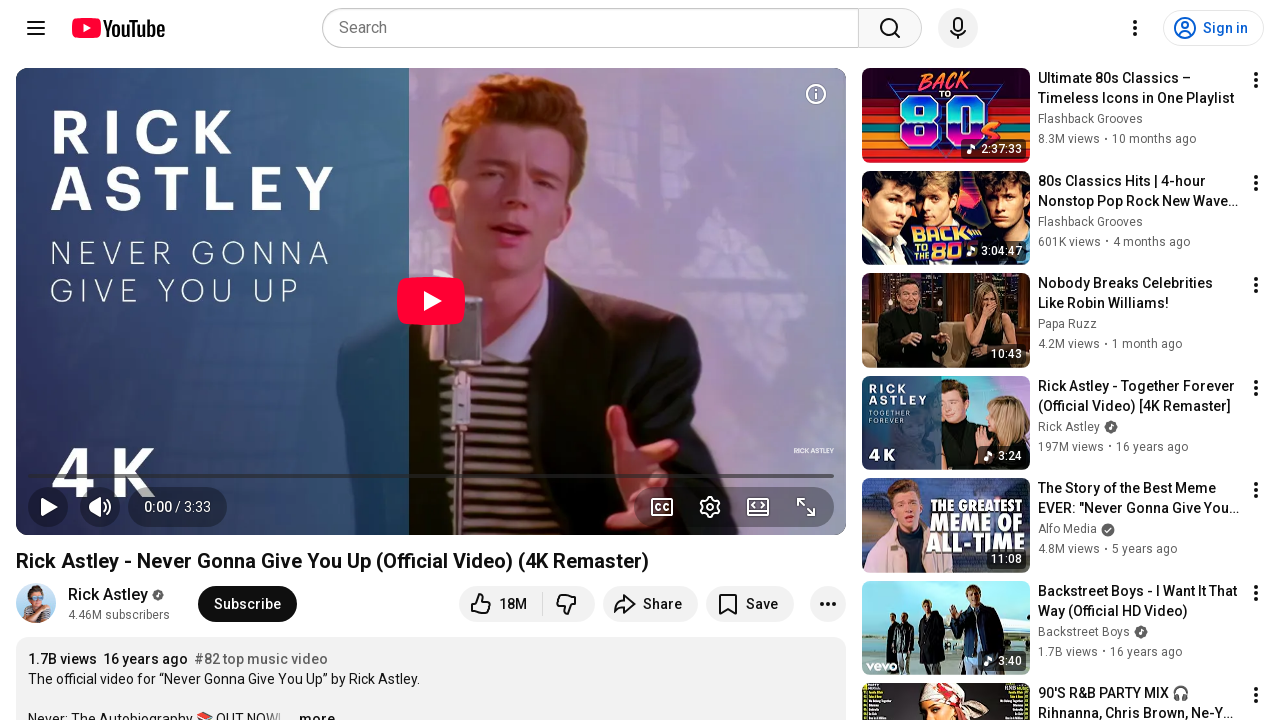

Retrieved aria-pressed state from button element
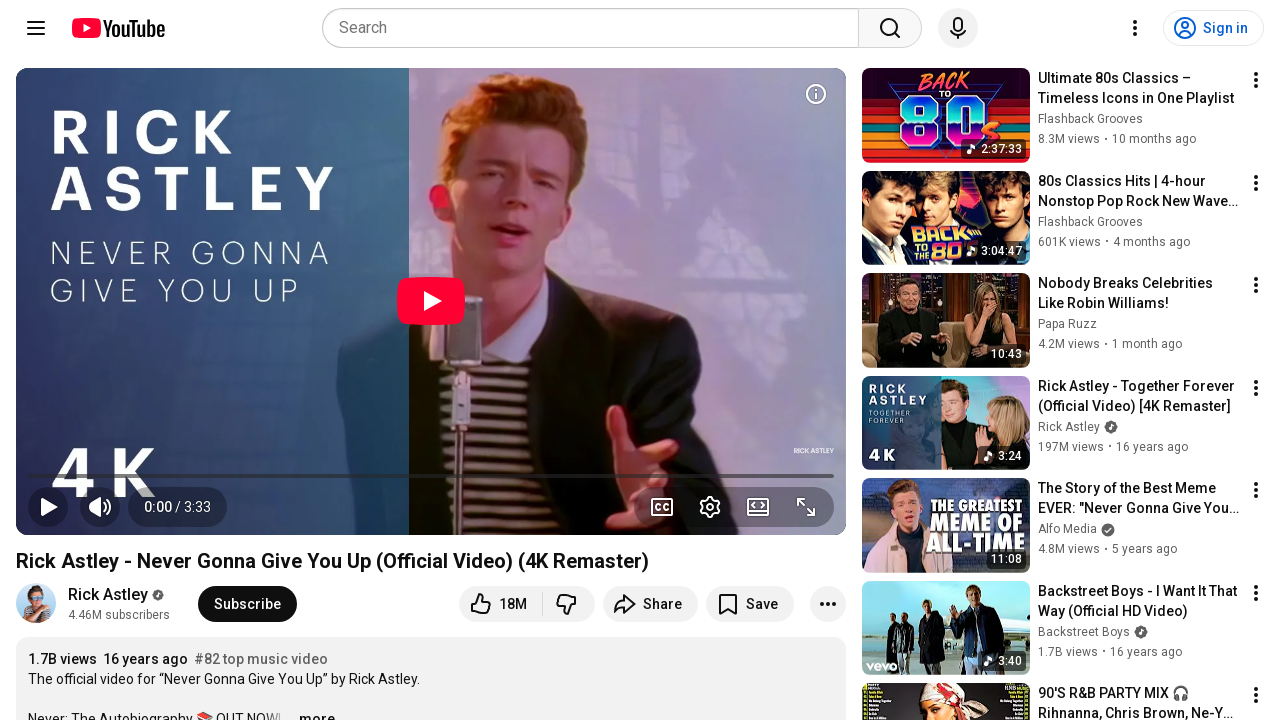

Retrieved aria-label from button element
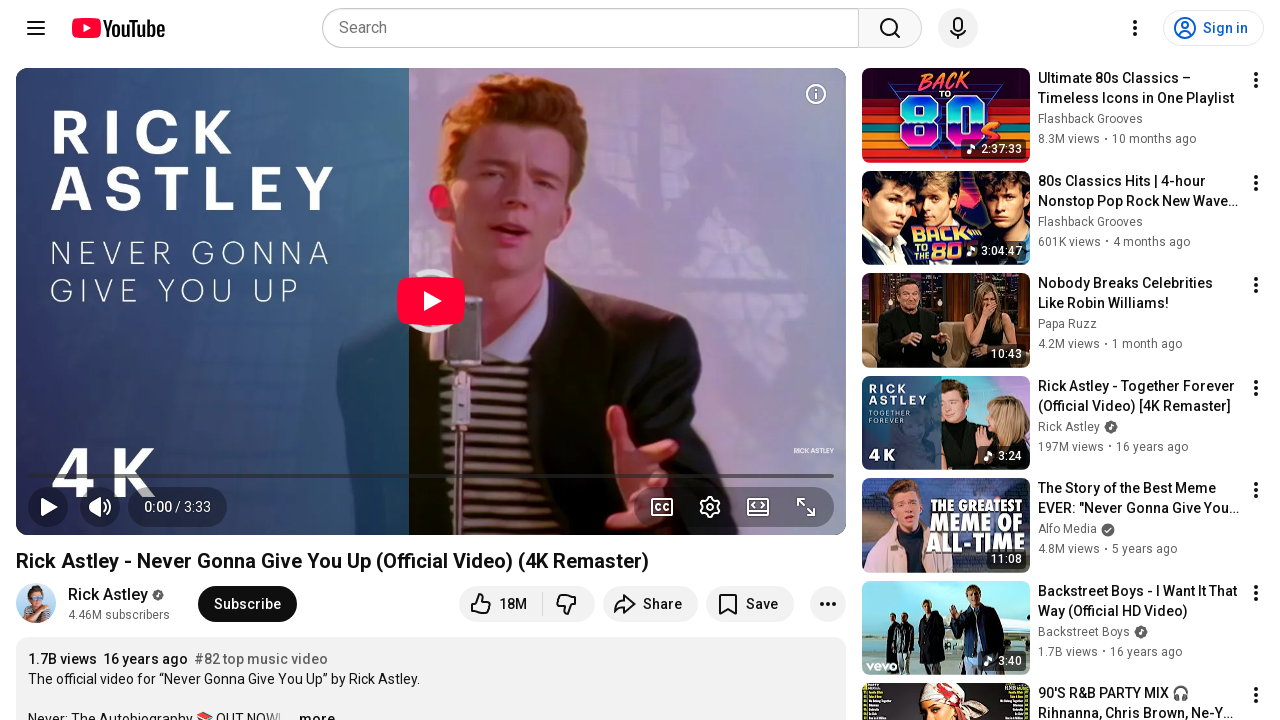

Retrieved aria-pressed state from button element
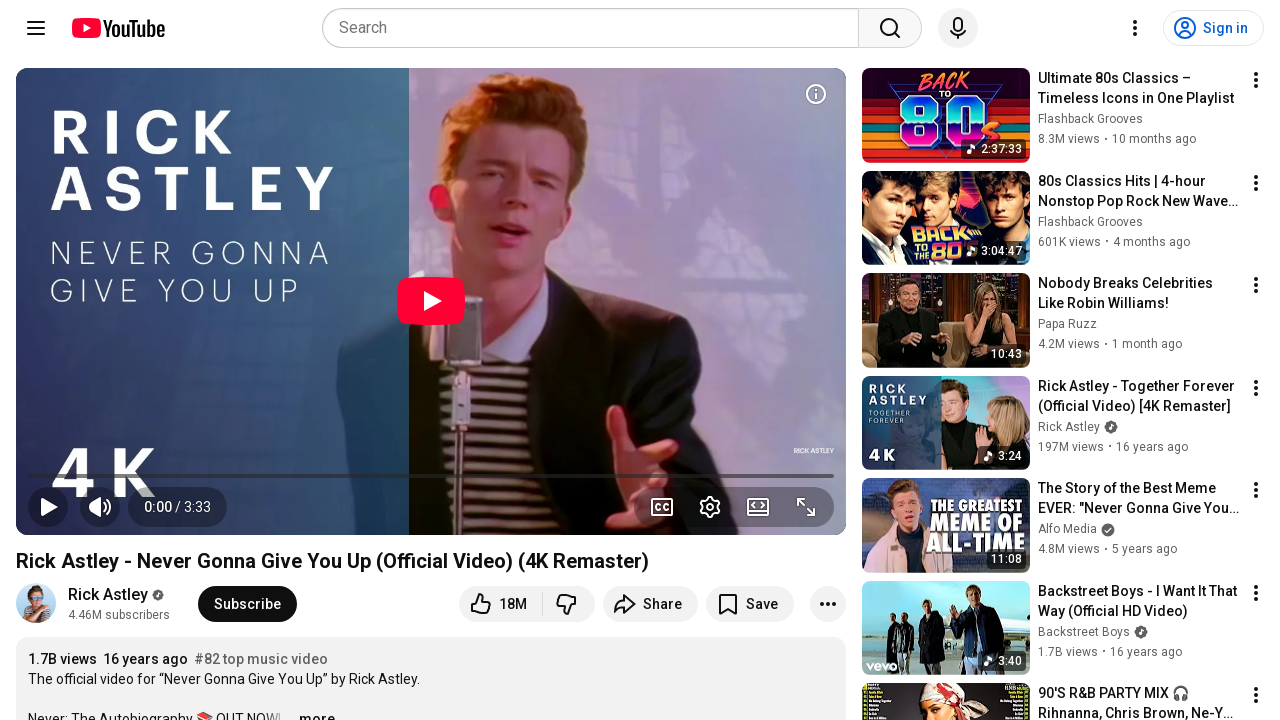

Waited 5 seconds before attempting to subscribe
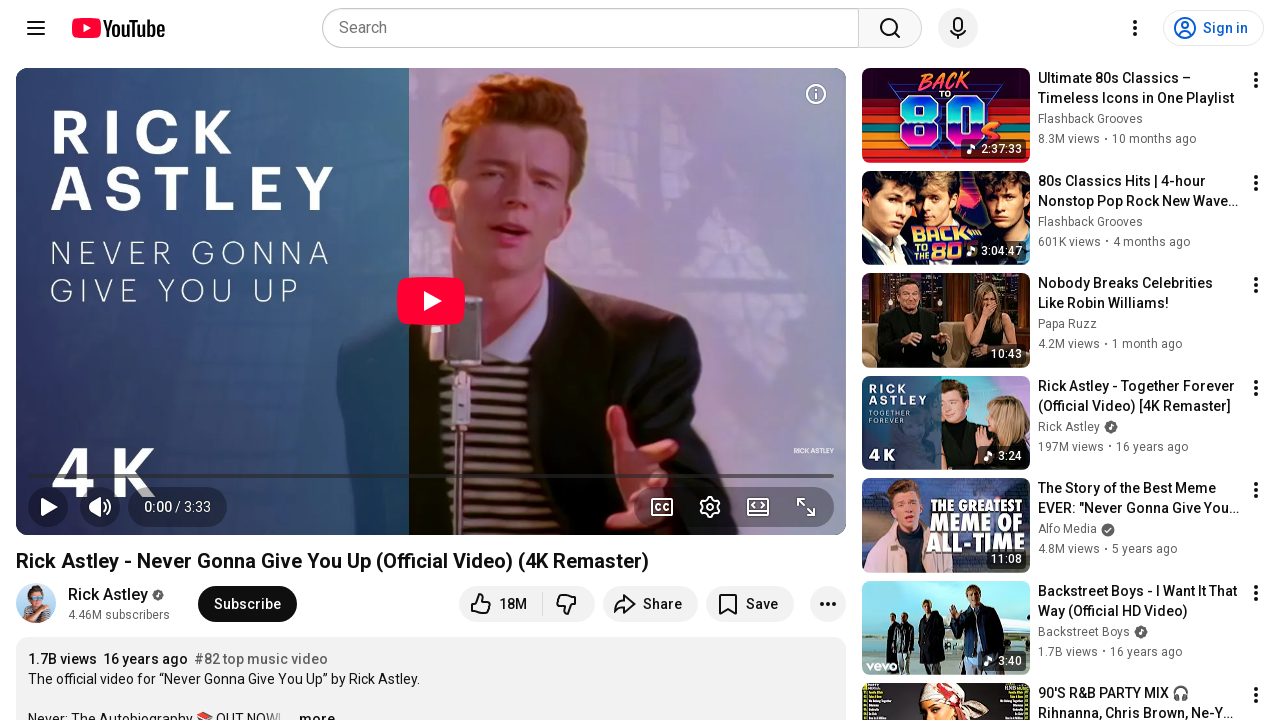

Queried all subscribe button elements
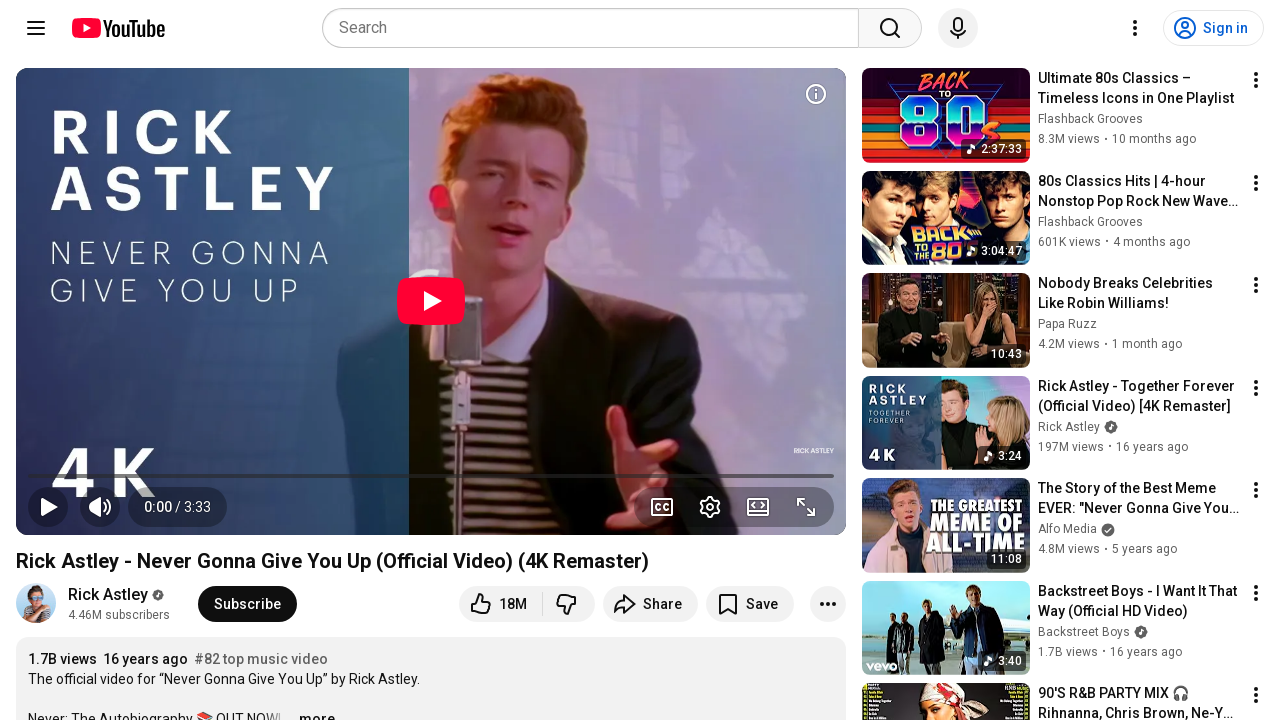

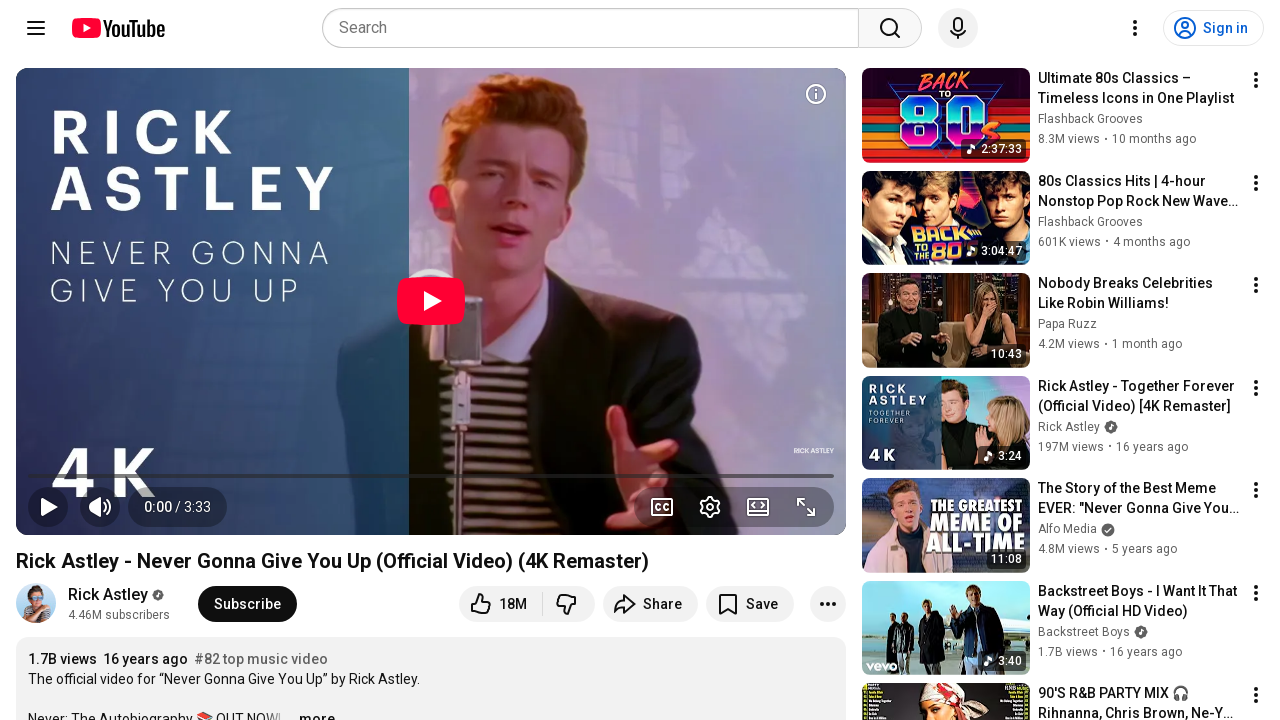